Tests the BetterDocs documentation site by interacting with search functionality, navigating through documentation categories (Docs and FAQ), expanding/collapsing content sections, and performing various search queries to verify search results display correctly.

Starting URL: https://demo.betterdocs.co/docs/troubleshooting-sleek-layout-responsiveness-issues/

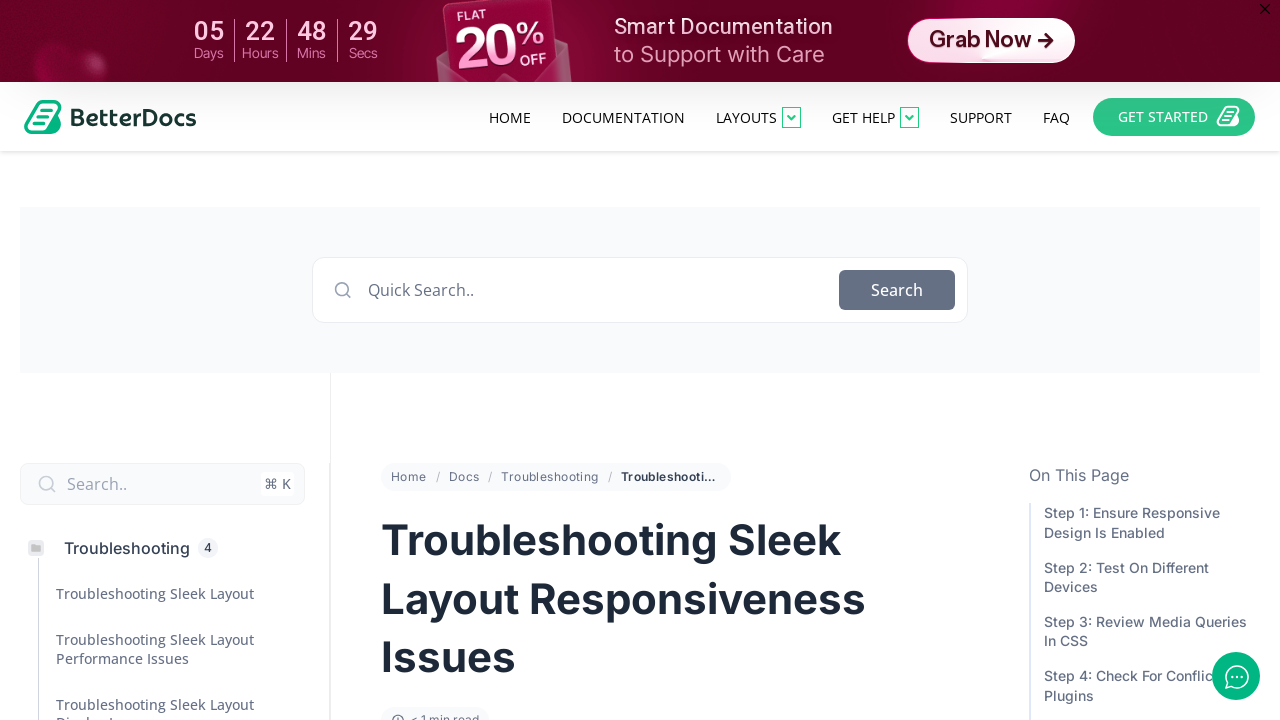

Clicked search trigger 'Search..⌘ K' at (162, 484) on internal:text="Search..\u2318 K"i
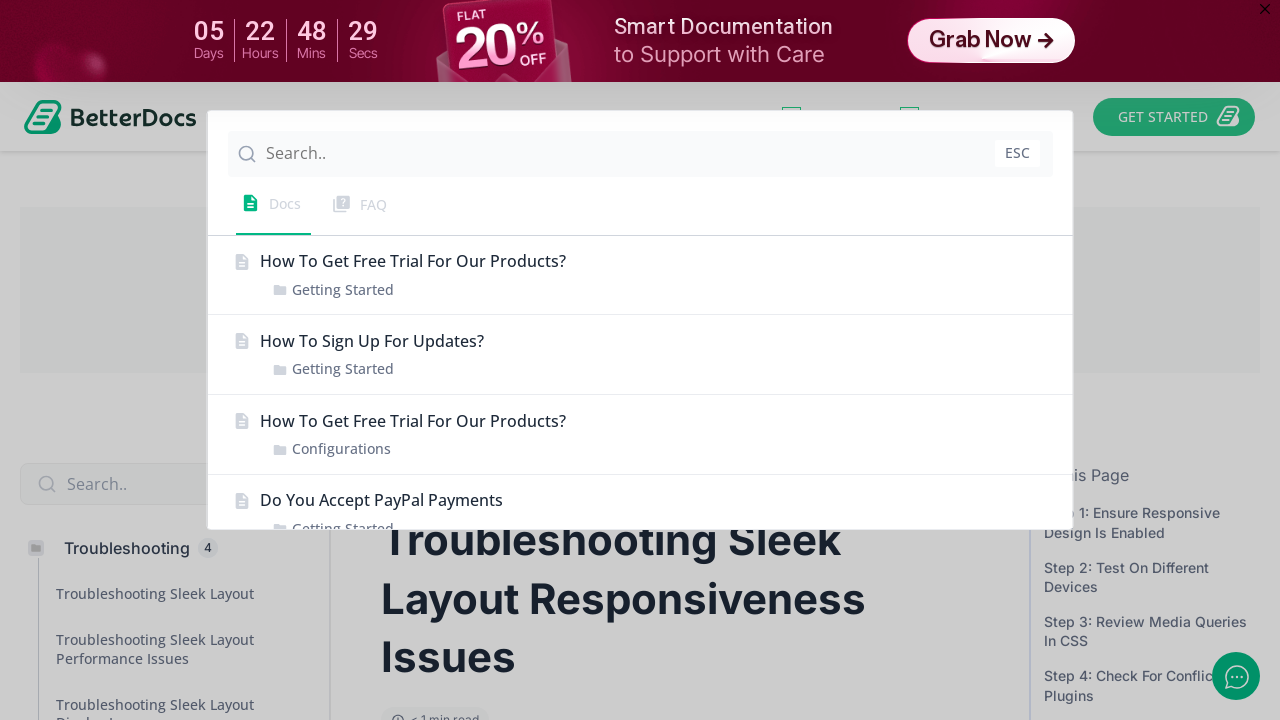

Closed search modal with ESC button at (640, 154) on div >> internal:has-text=/^ESC$/ >> nth=0
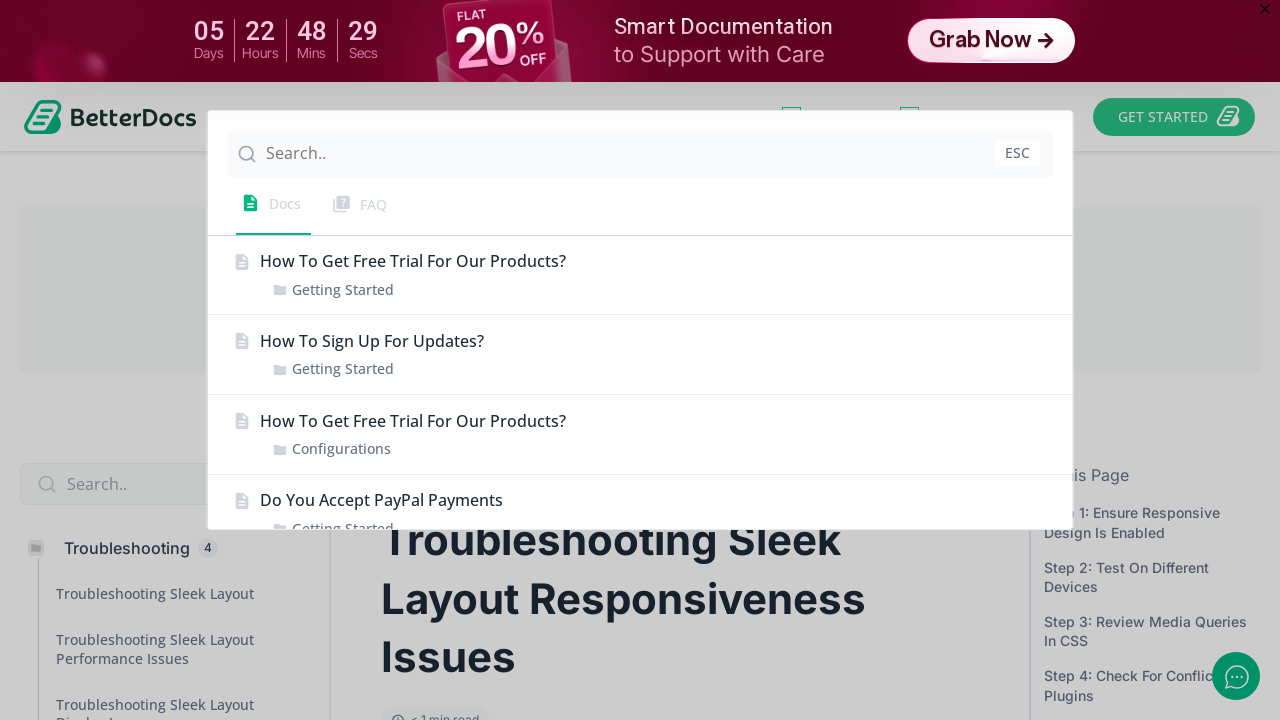

Clicked search icon in header at (246, 154) on .betterdocs-search-header > .doc-search-icon
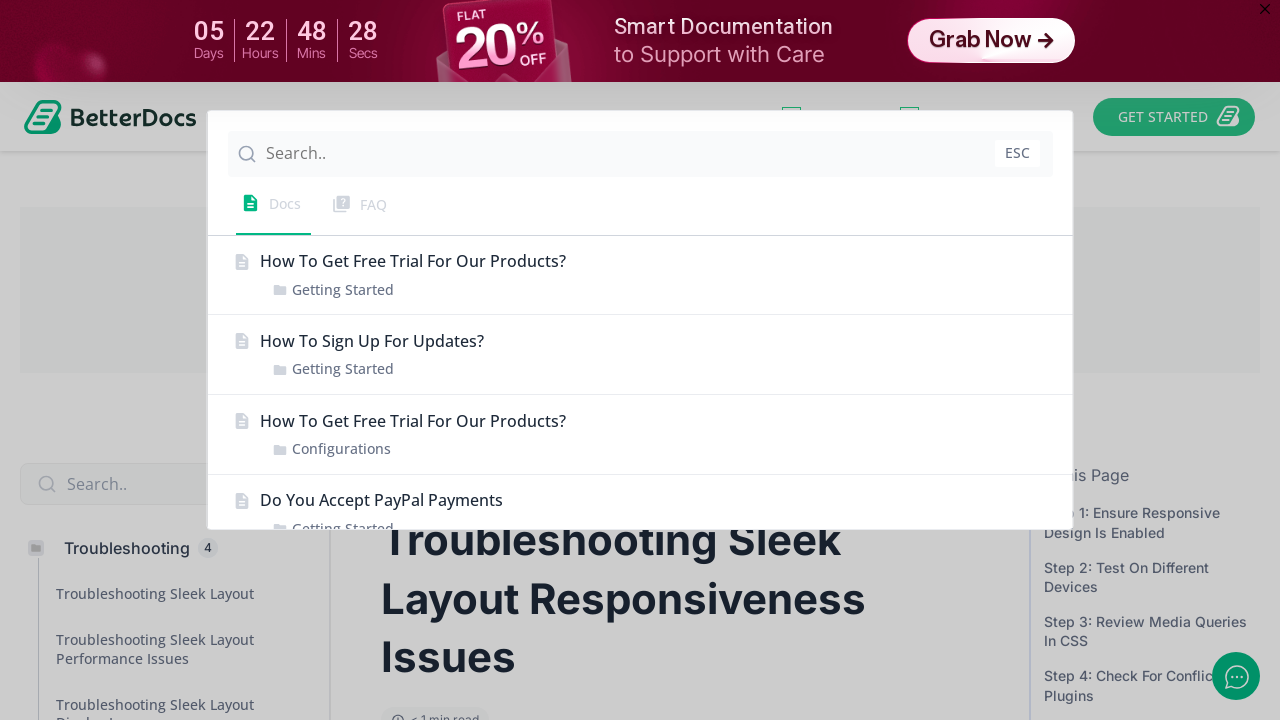

Clicked on search placeholder at (628, 154) on internal:attr=[placeholder="Search.."s]
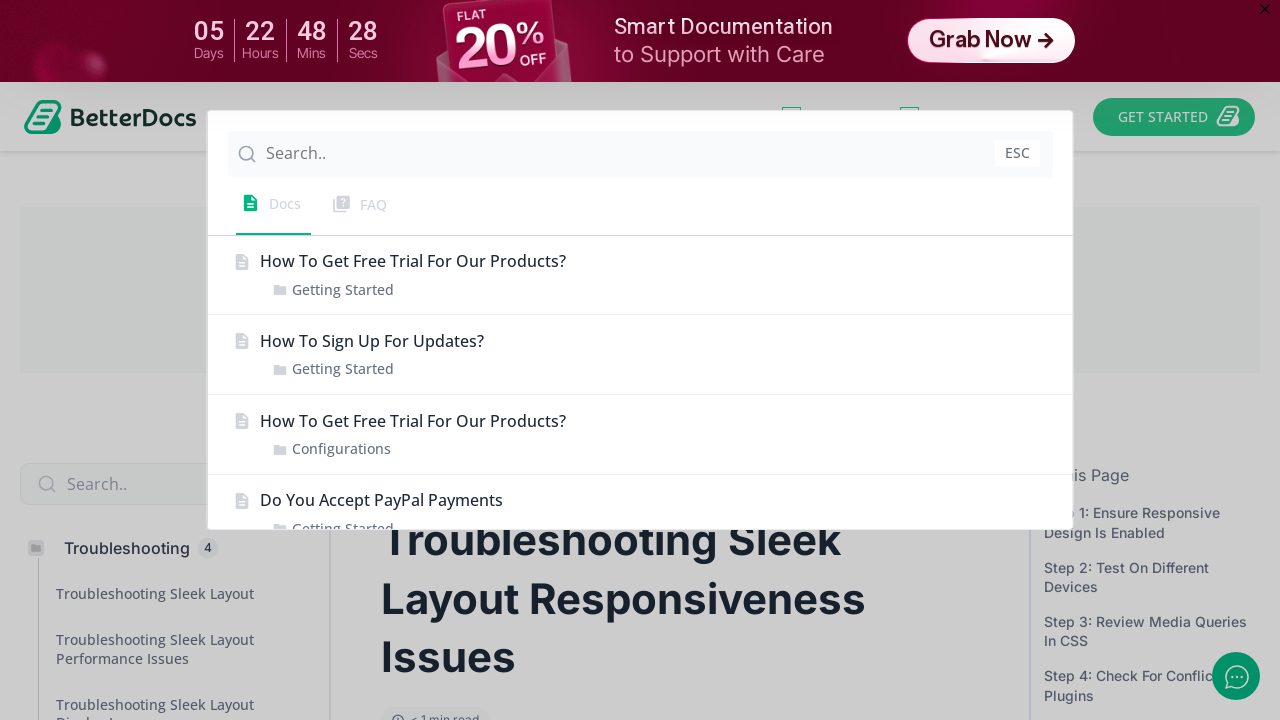

Closed search with ESC text at (1017, 154) on internal:text="ESC"s
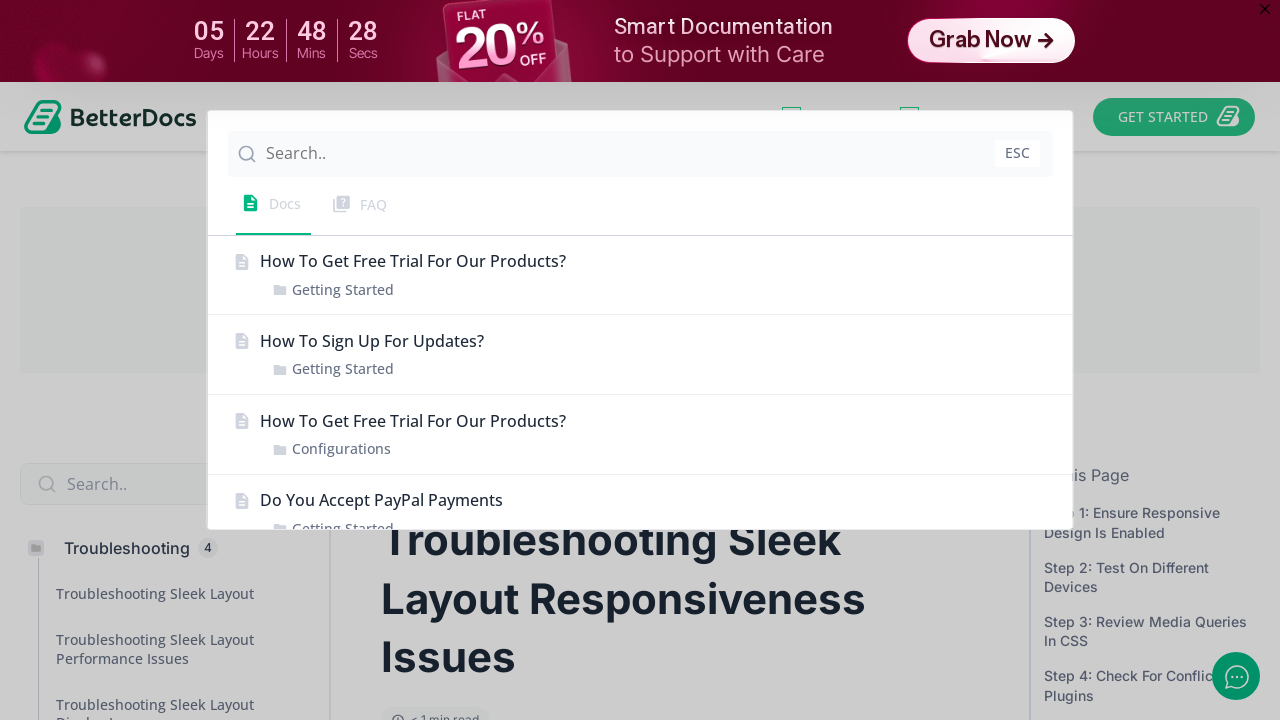

Clicked on 'DocsFAQ' sidebar category at (640, 213) on internal:text="DocsFAQ"i
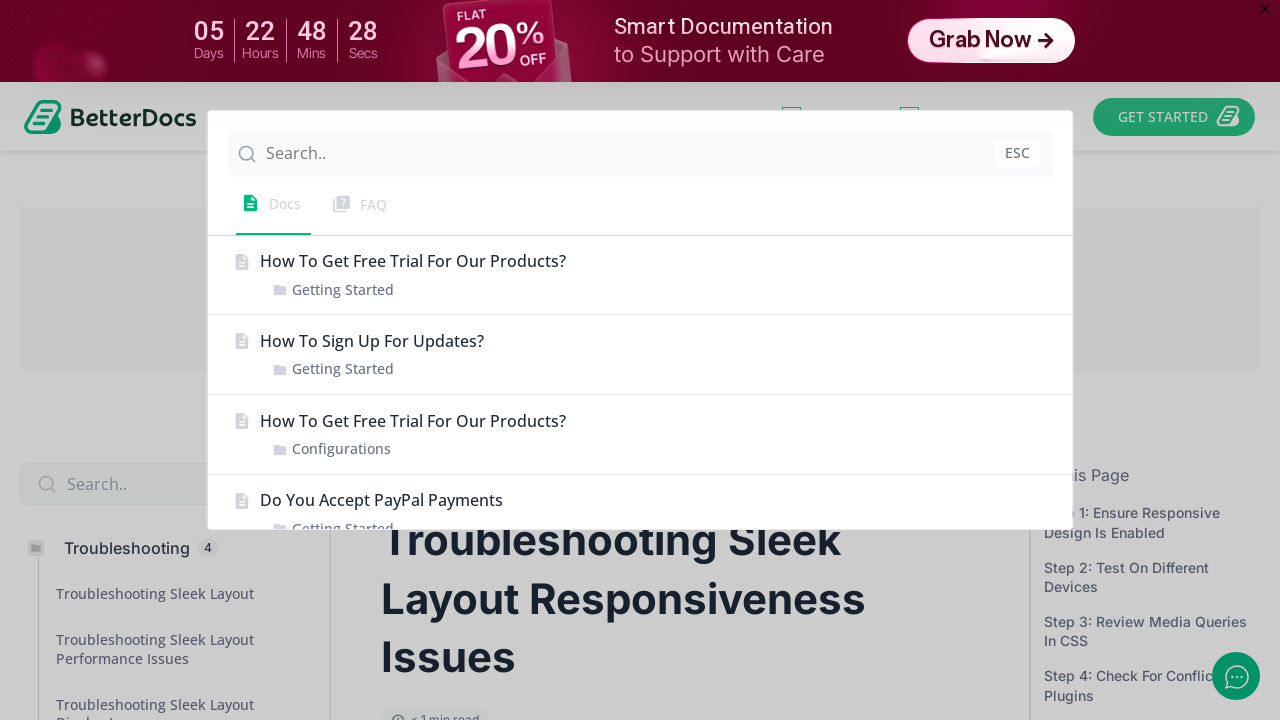

Clicked on 'ESCDocsFAQHow To Get Free' text at (640, 320) on internal:text="ESCDocsFAQHow To Get Free"i
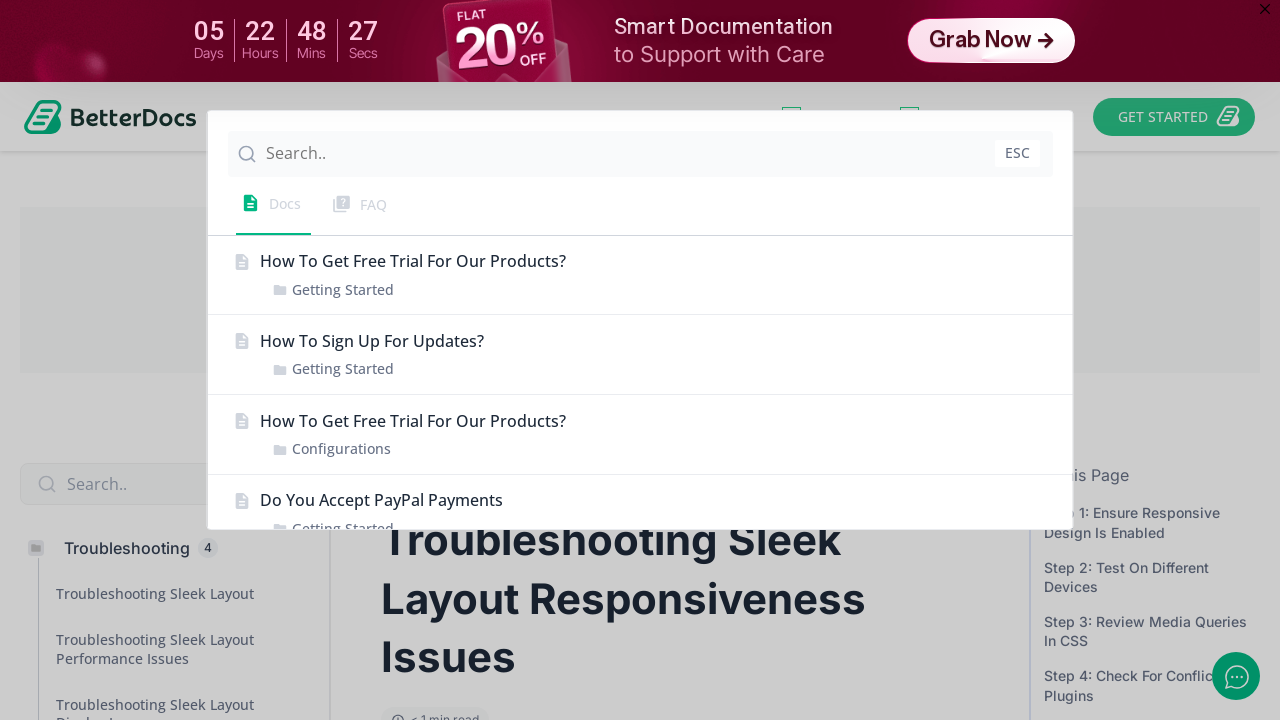

Clicked on 'How To Get Free Trial For Our Products?Getting Started' documentation link at (640, 275) on internal:text="How To Get Free Trial For Our Products?Getting Started"i
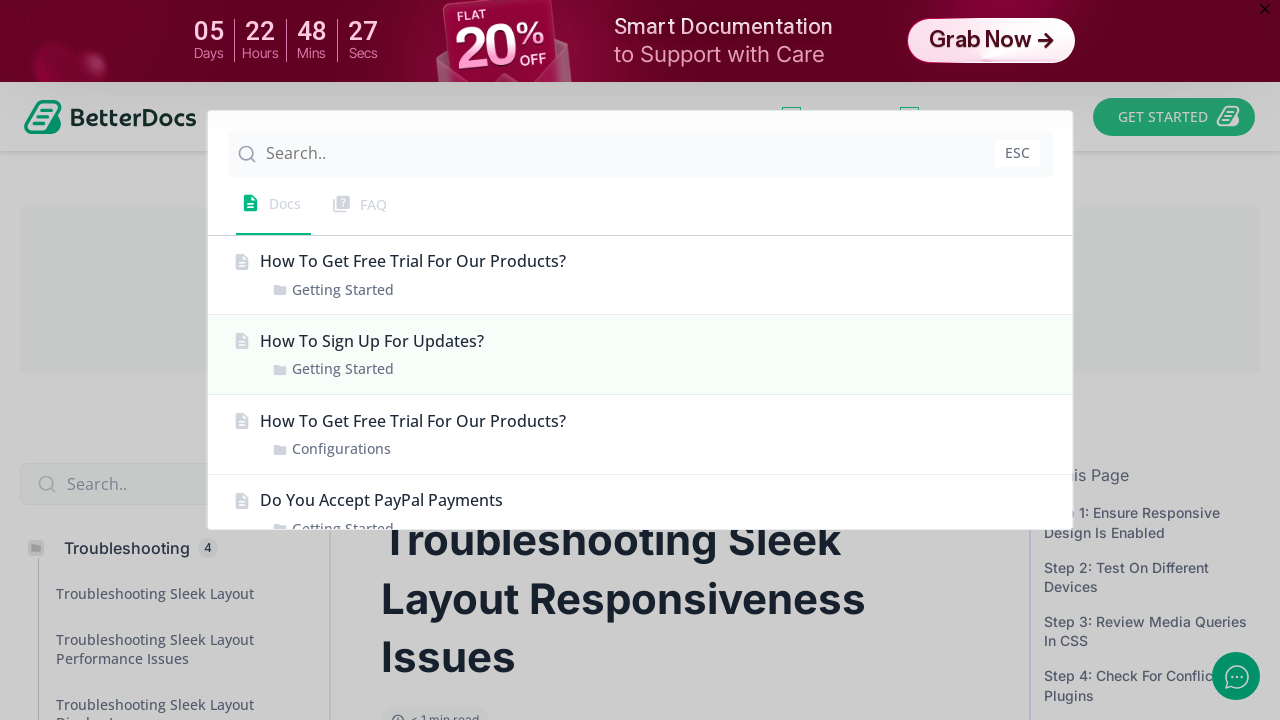

Clicked on 'How To Get Free Trial For Our Products?Configurations' documentation link at (640, 435) on internal:text="How To Get Free Trial For Our Products?Configurations"i
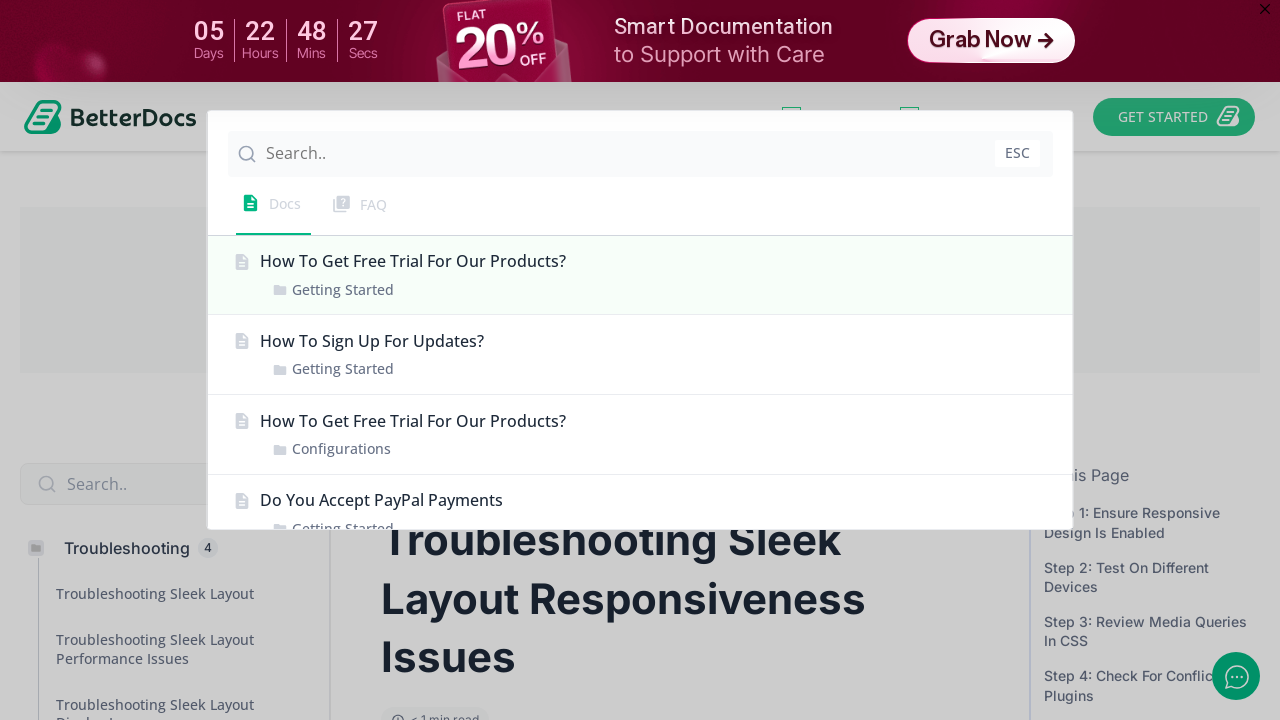

Clicked on 'How To Sign Up For Updates?Getting Started' documentation link at (640, 355) on internal:text="How To Sign Up For Updates?Getting Started"i
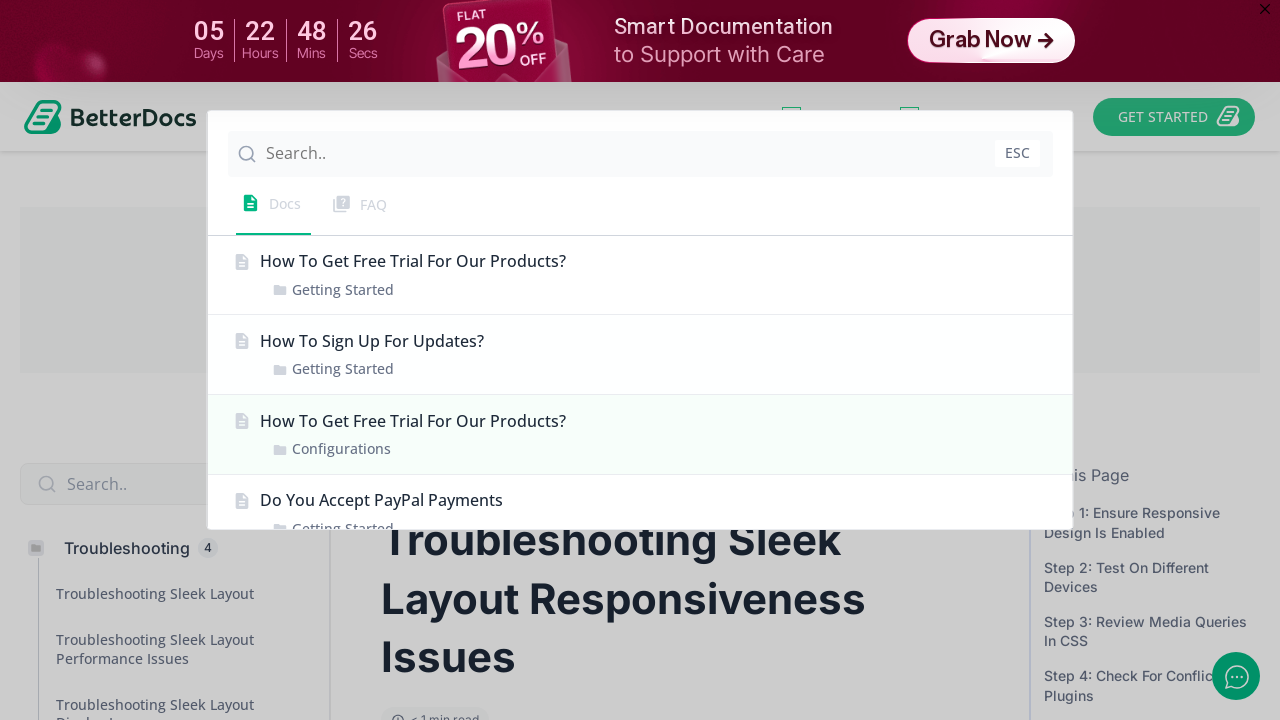

Clicked on 'Do You Accept PayPal PaymentsGetting Started' documentation link at (640, 489) on internal:text="Do You Accept PayPal PaymentsGetting Started"i
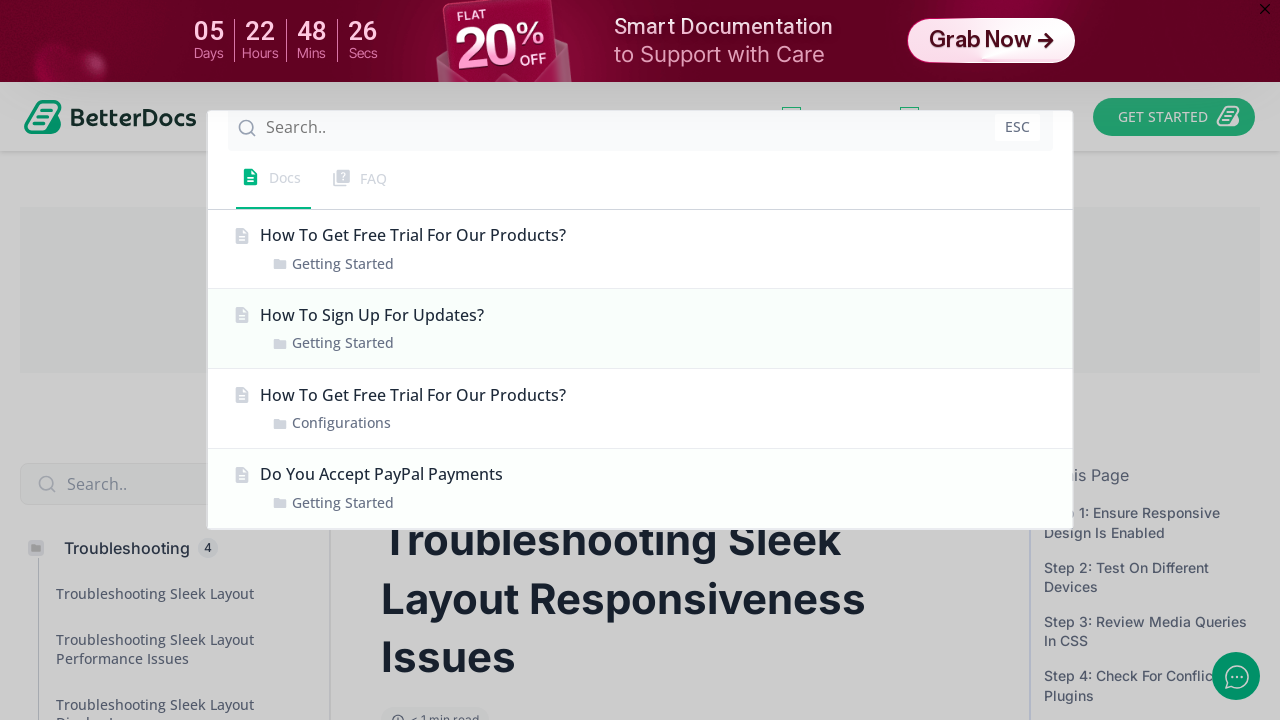

Clicked on Docs category expand/collapse icon at (250, 177) on div >> internal:has-text=/^Docs$/ >> path
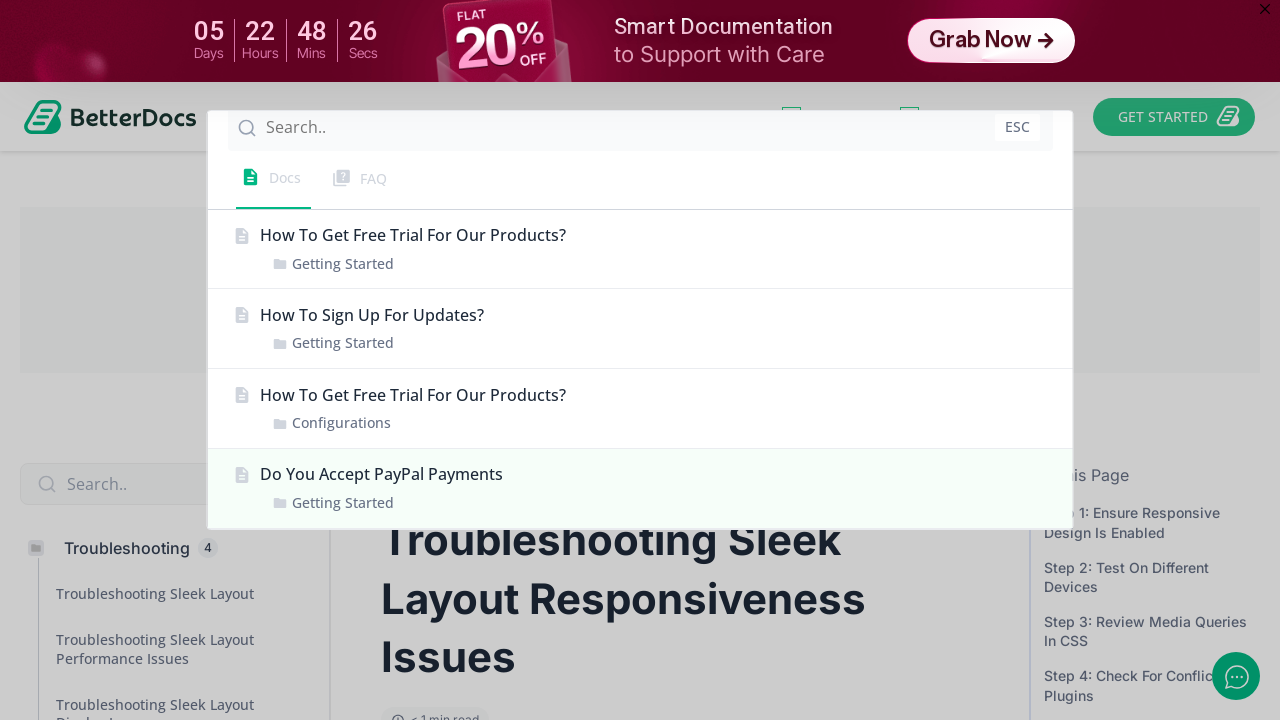

Clicked on Docs in full sidebar at (284, 179) on #betterdocs-full-sidebar-left >> internal:text="Docs"i
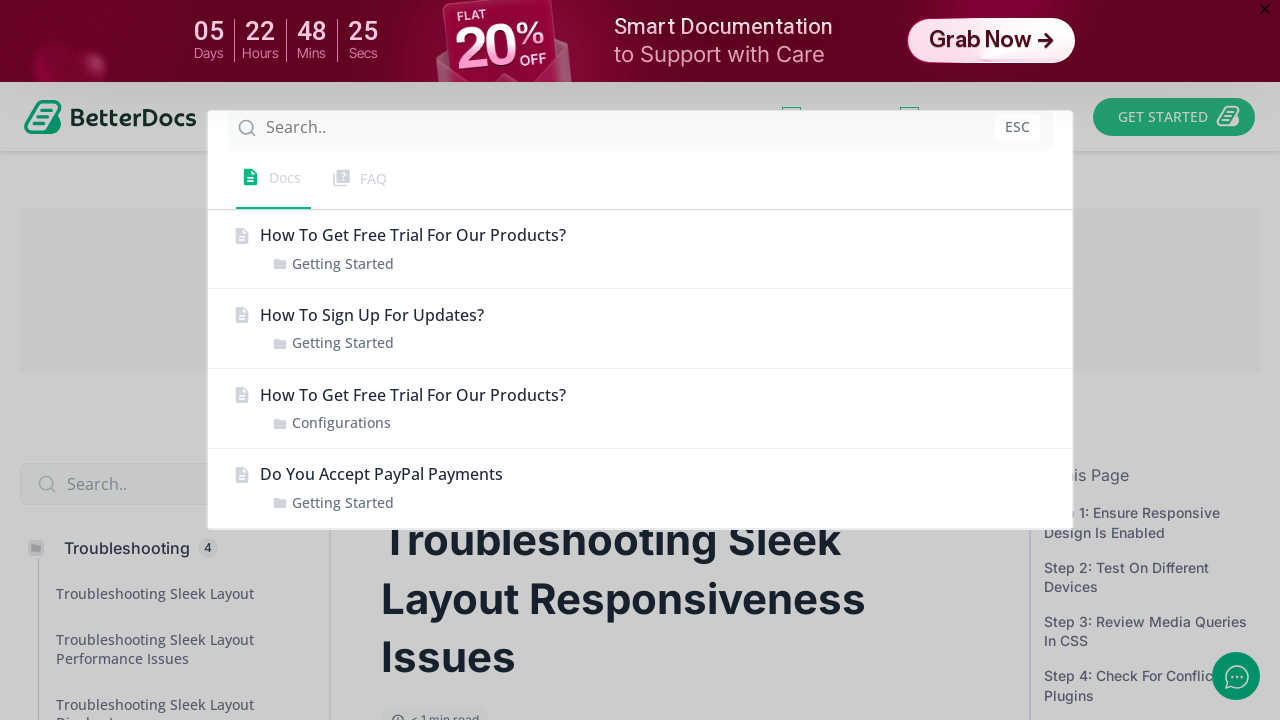

Clicked on FAQ category expand/collapse icon at (341, 178) on div >> internal:has-text=/^FAQ$/ >> path
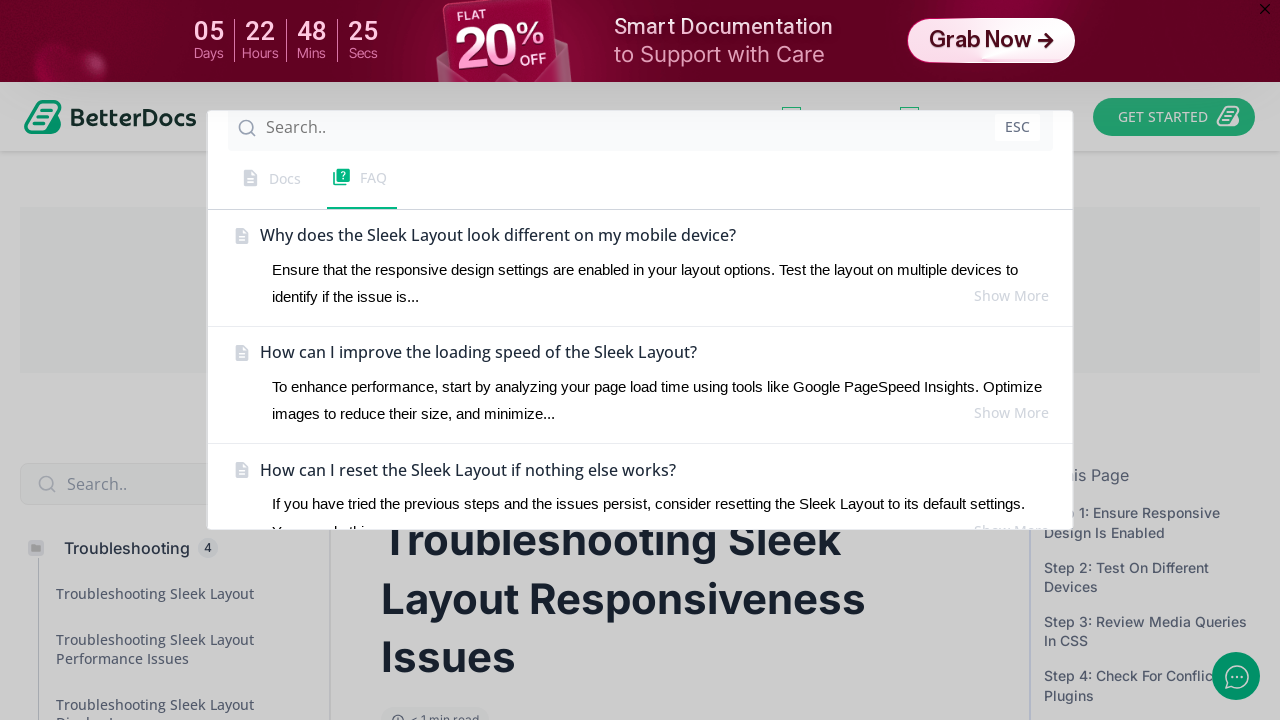

Clicked on FAQ in full sidebar at (373, 179) on #betterdocs-full-sidebar-left >> internal:text="FAQ"i
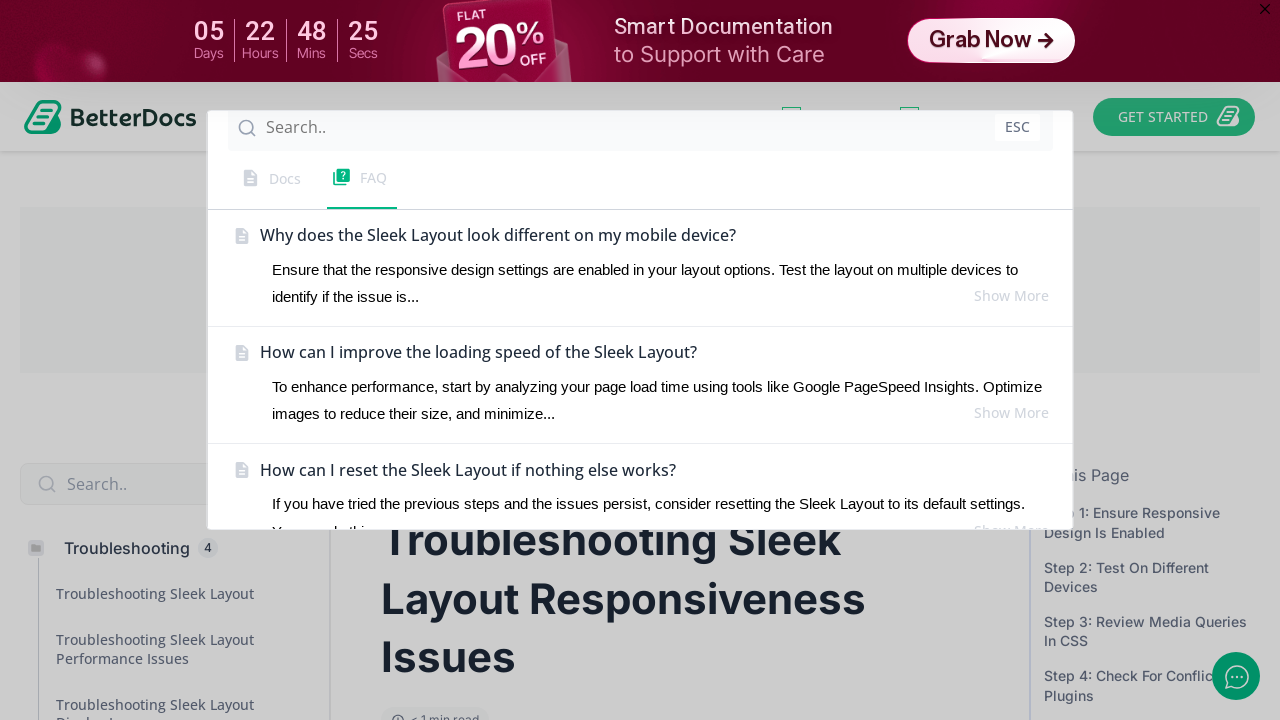

Clicked on FAQ item 'Why does the Sleek Layout look different on my mobile device?' at (640, 268) on internal:text="Why does the Sleek Layout look different on my mobile device?Ensu
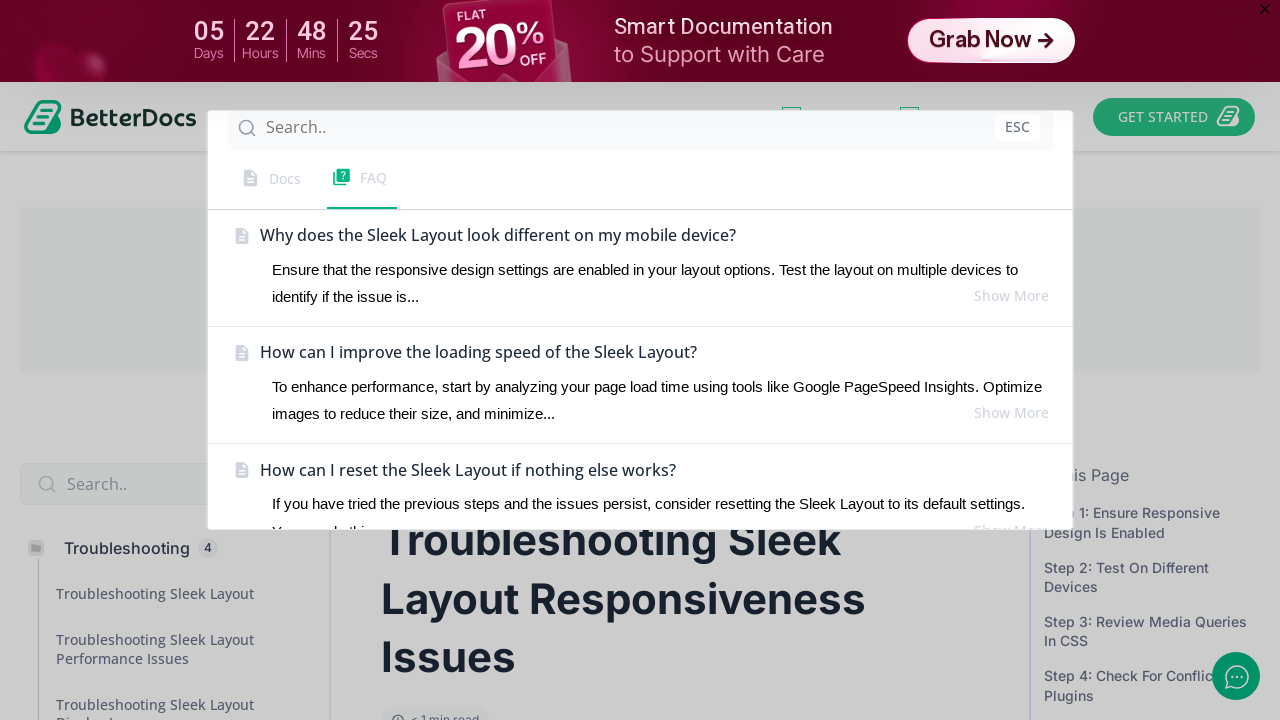

Clicked on FAQ item 'How can I improve the loading speed of the Sleek Layout?' at (640, 386) on internal:text="How can I improve the loading speed of the Sleek Layout?To enhanc
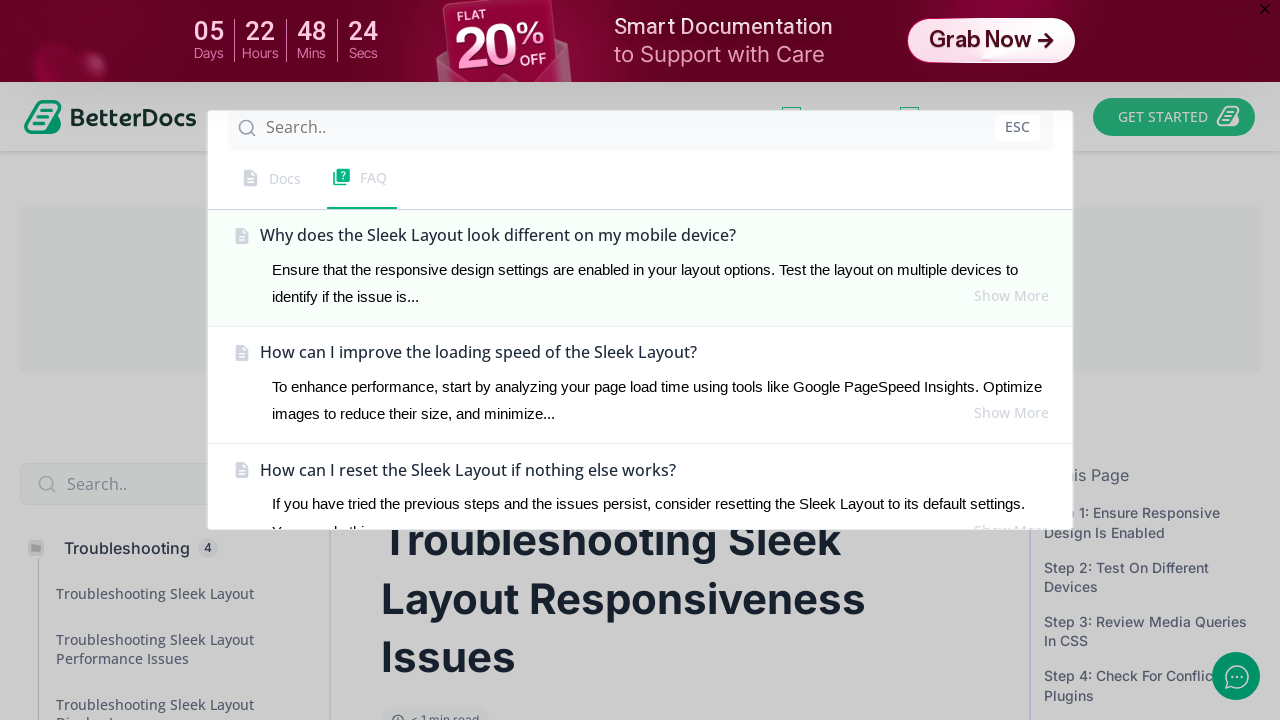

Clicked on FAQ item 'How can I reset the Sleek Layout if nothing else works?' at (640, 470) on internal:text="How can I reset the Sleek Layout if nothing else works?If you hav
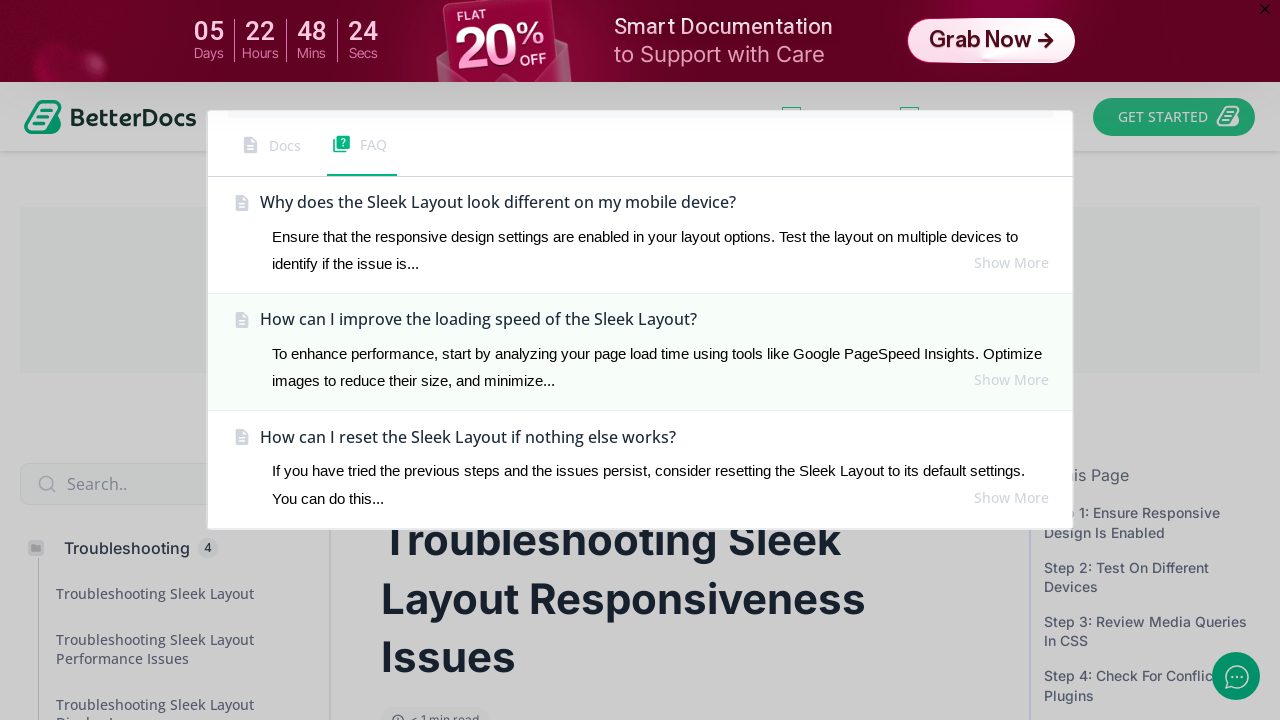

Closed modal with ESC text at (1017, 154) on internal:text="ESC"s
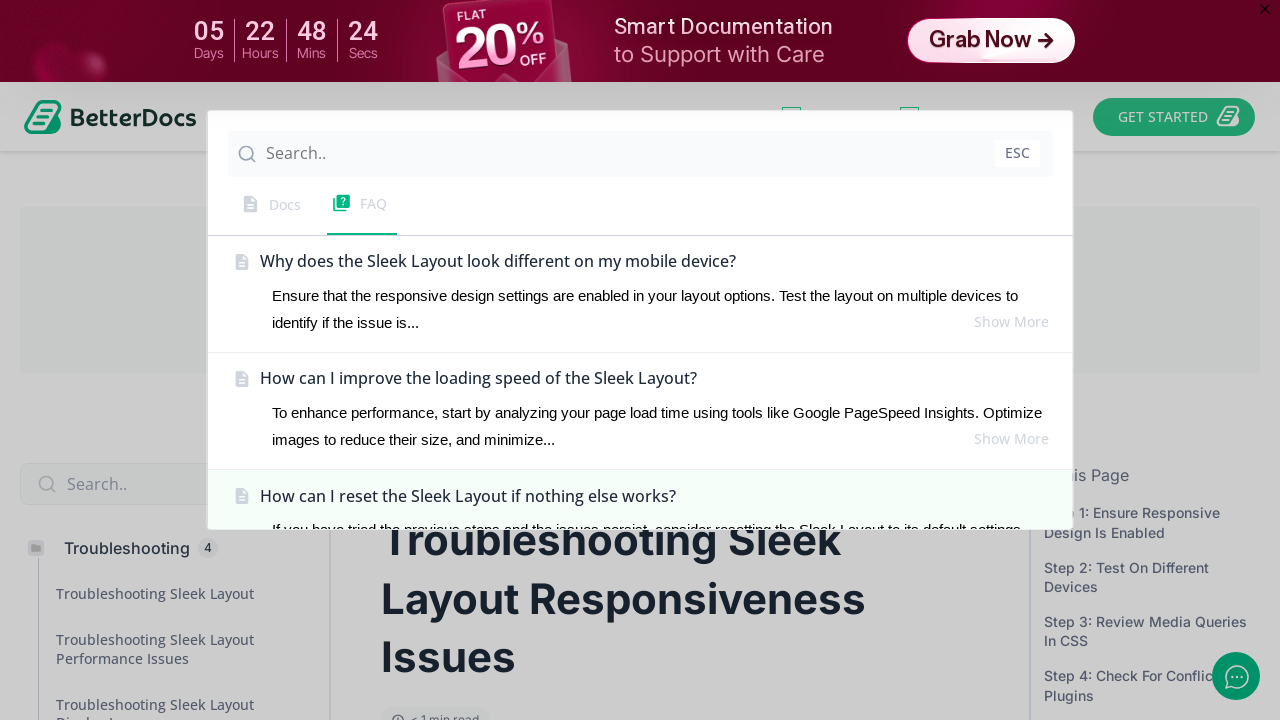

Clicked 'Show More' button at (1011, 321) on internal:text="Show More"i >> nth=0
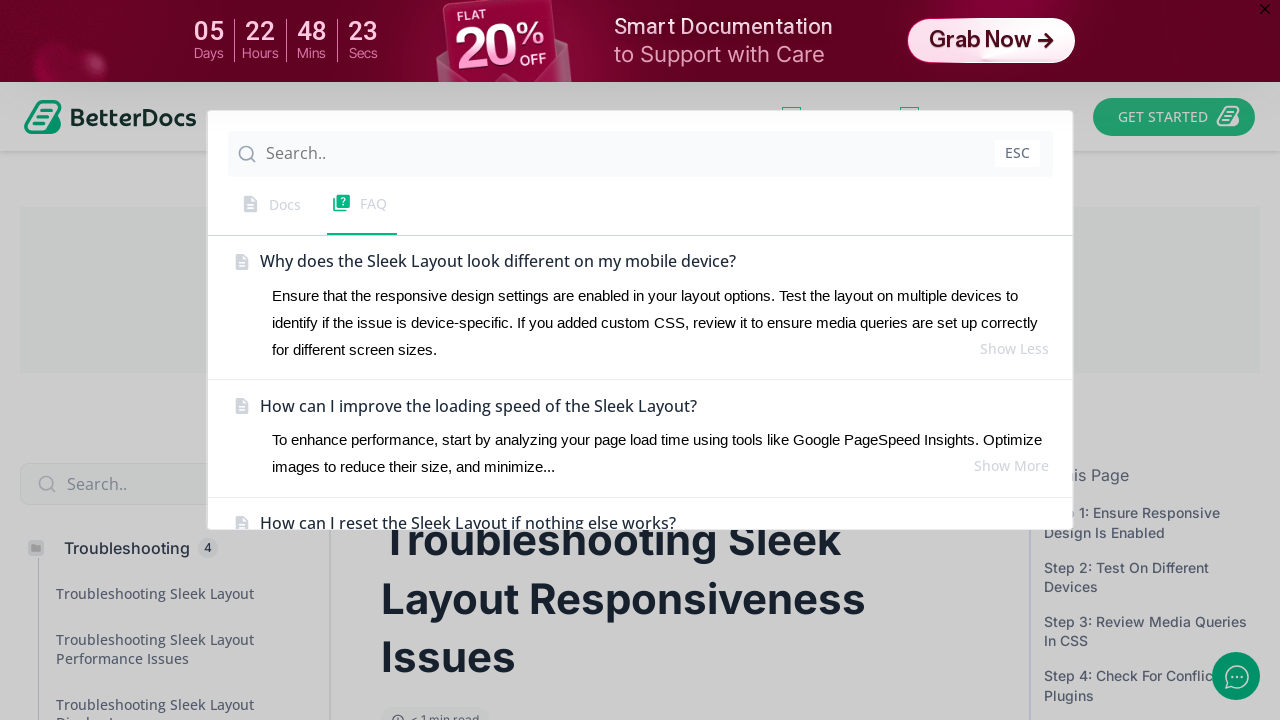

Clicked 'Show Less' button at (1014, 349) on internal:text="Show Less"i
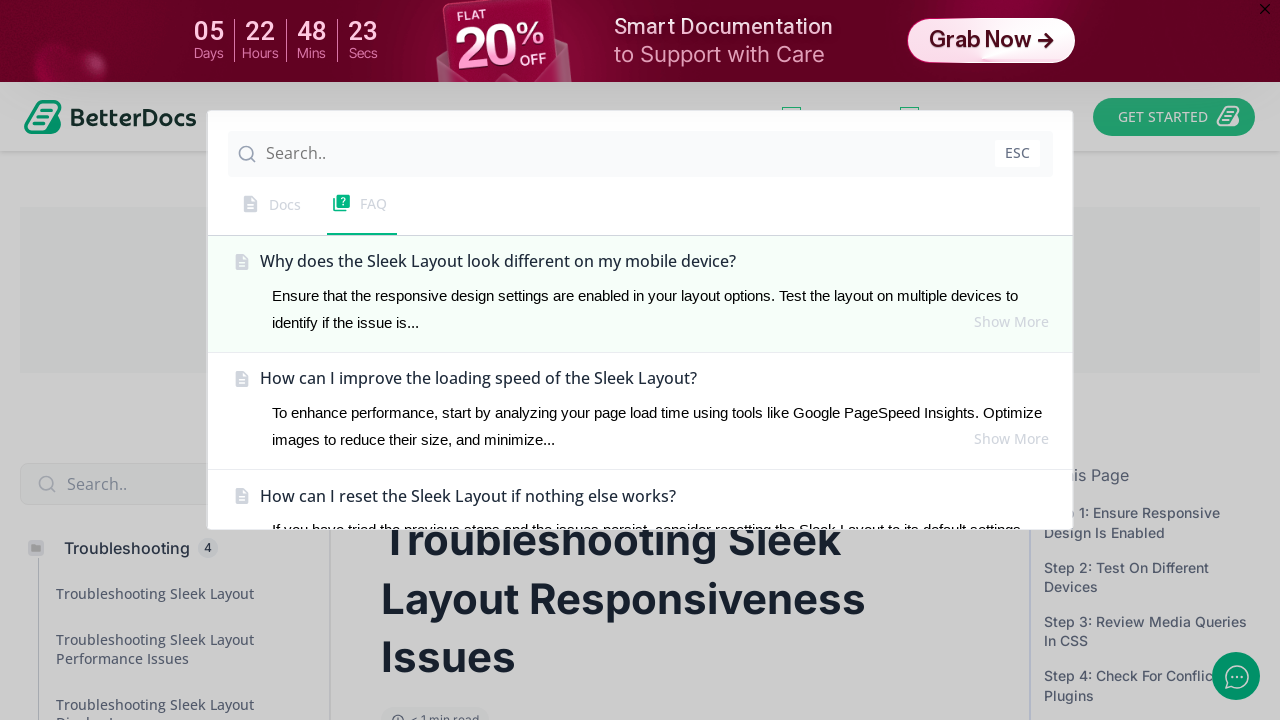

Clicked on search placeholder to start search at (628, 154) on internal:attr=[placeholder="Search.."s]
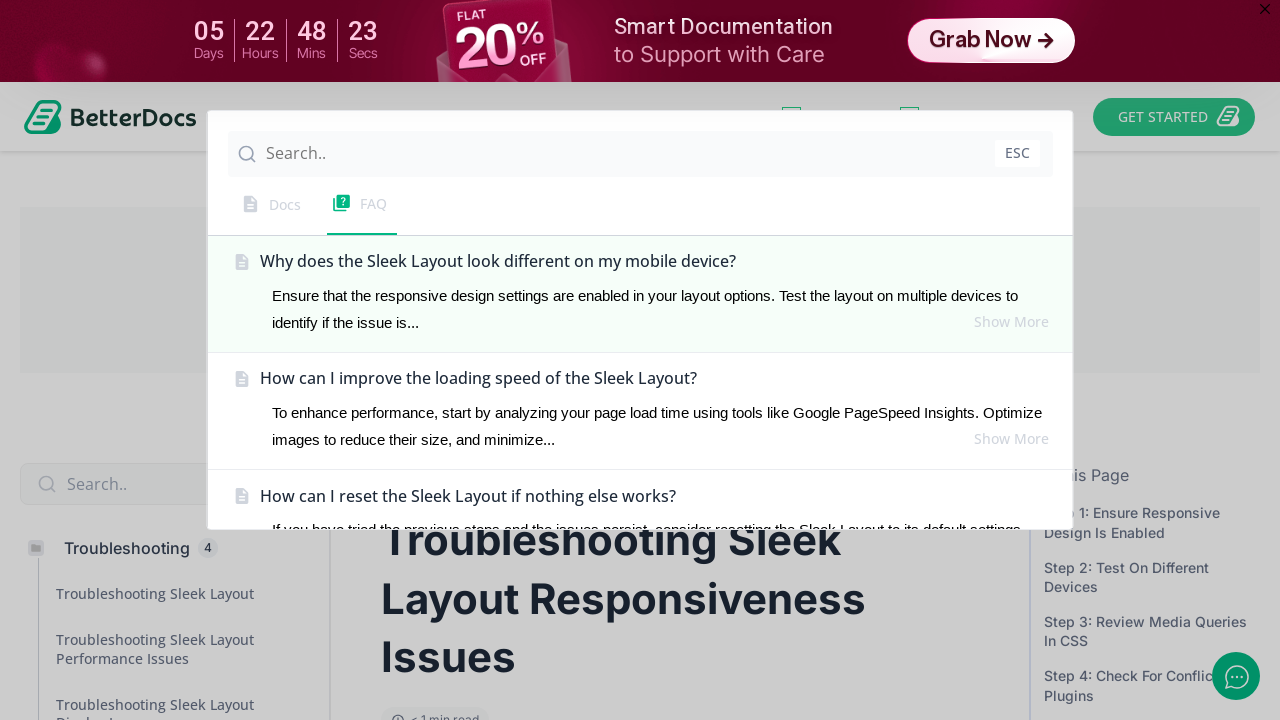

Filled search field with 'Why does the' on internal:attr=[placeholder="Search.."s]
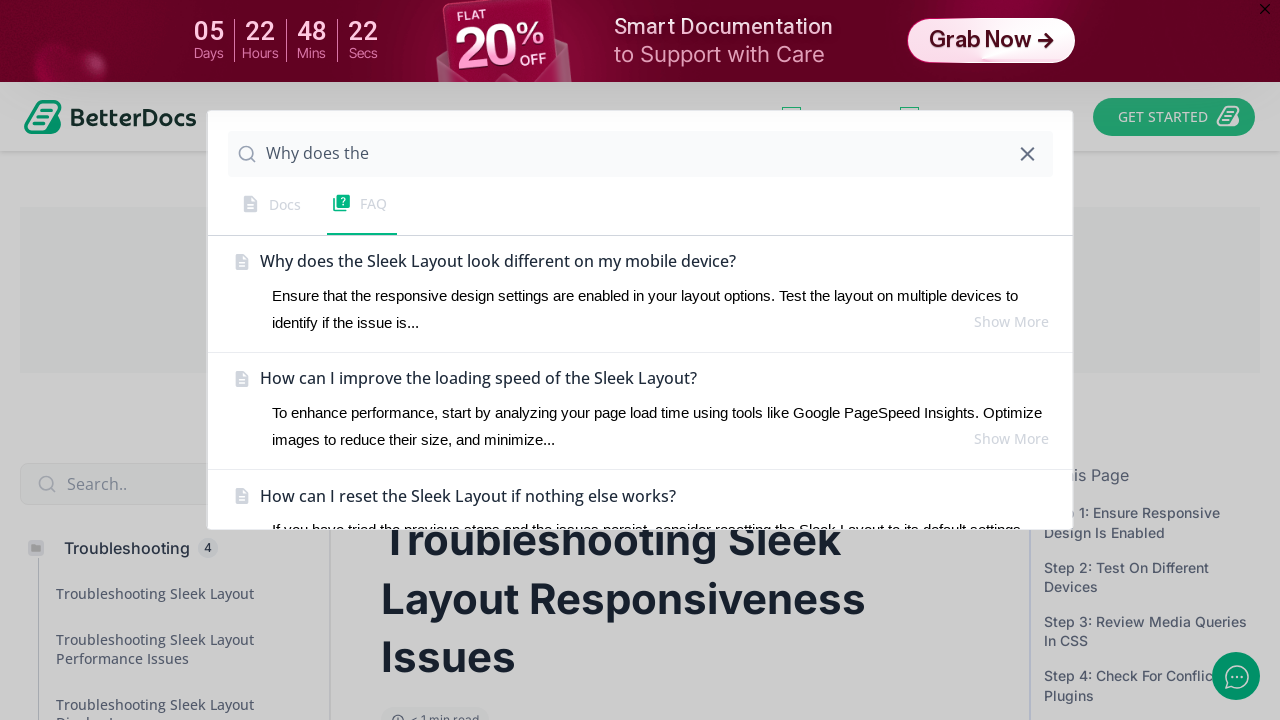

Pressed Enter to perform search on internal:attr=[placeholder="Search.."s]
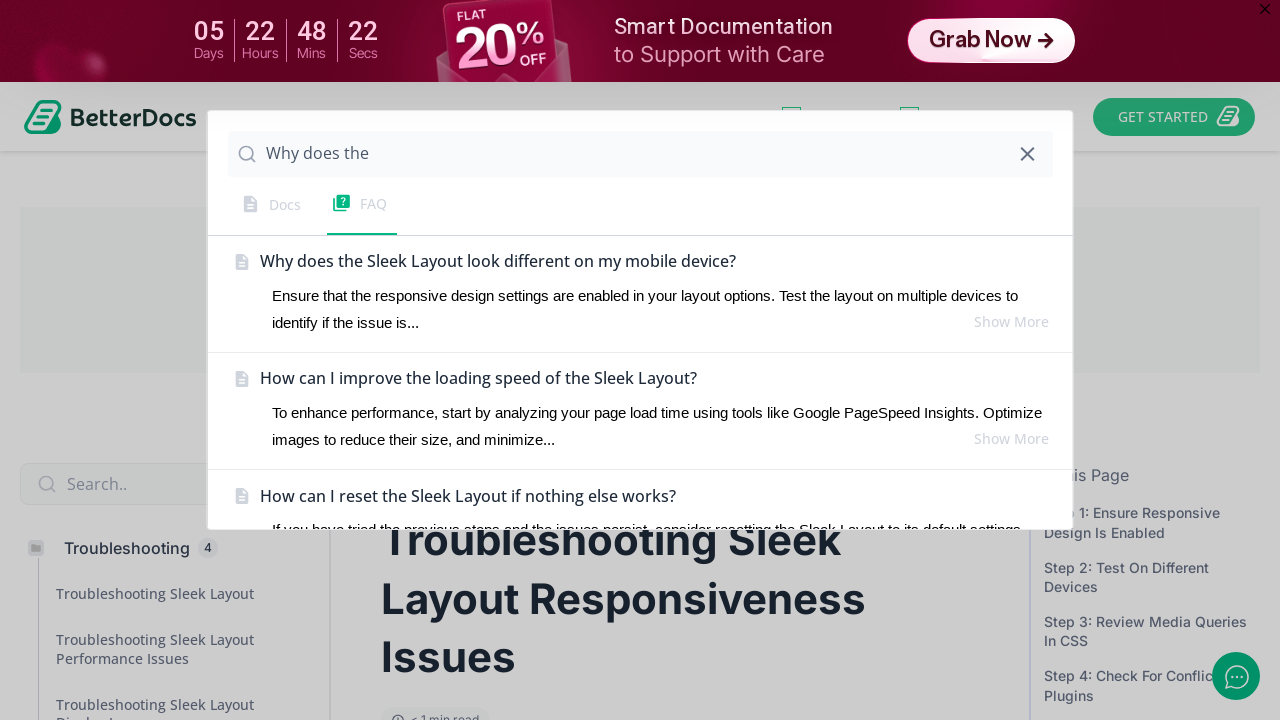

Clicked on search result heading 'Why does the Sleek Layout' at (654, 262) on internal:role=heading[name="Why does the Sleek Layout"i]
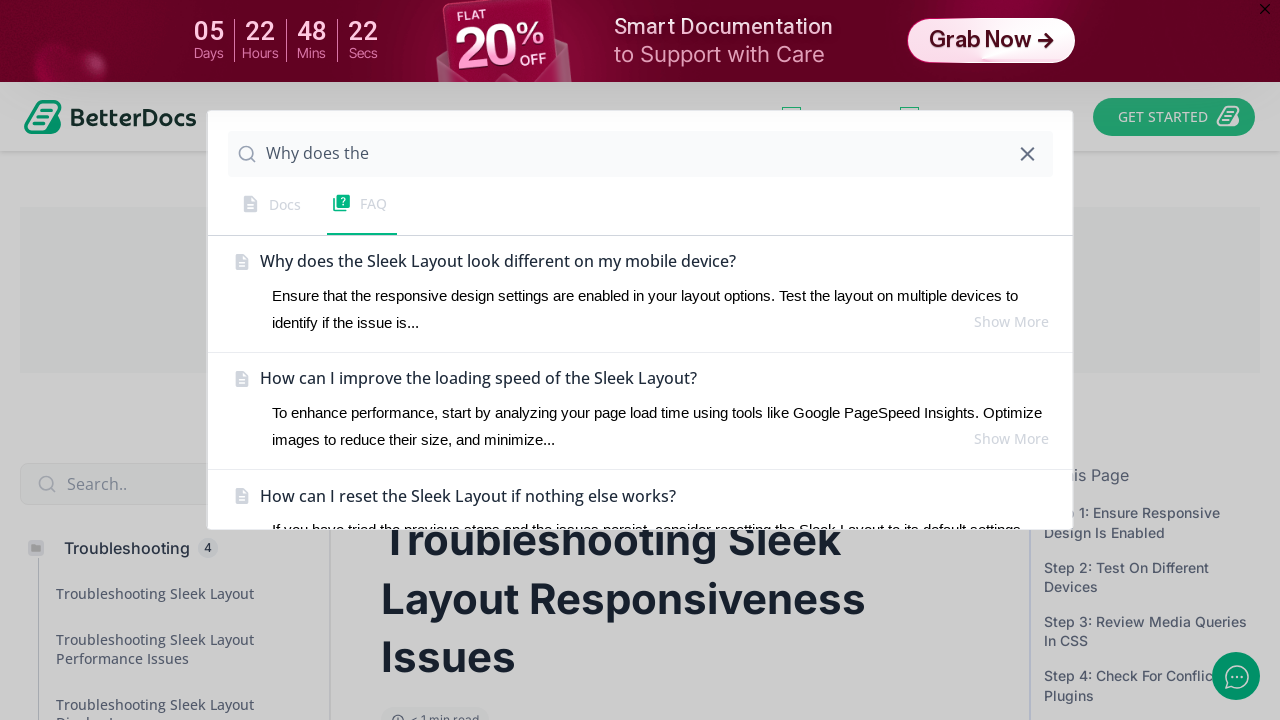

Clicked on Docs filter in search results at (273, 213) on div >> internal:has-text=/^Docs$/
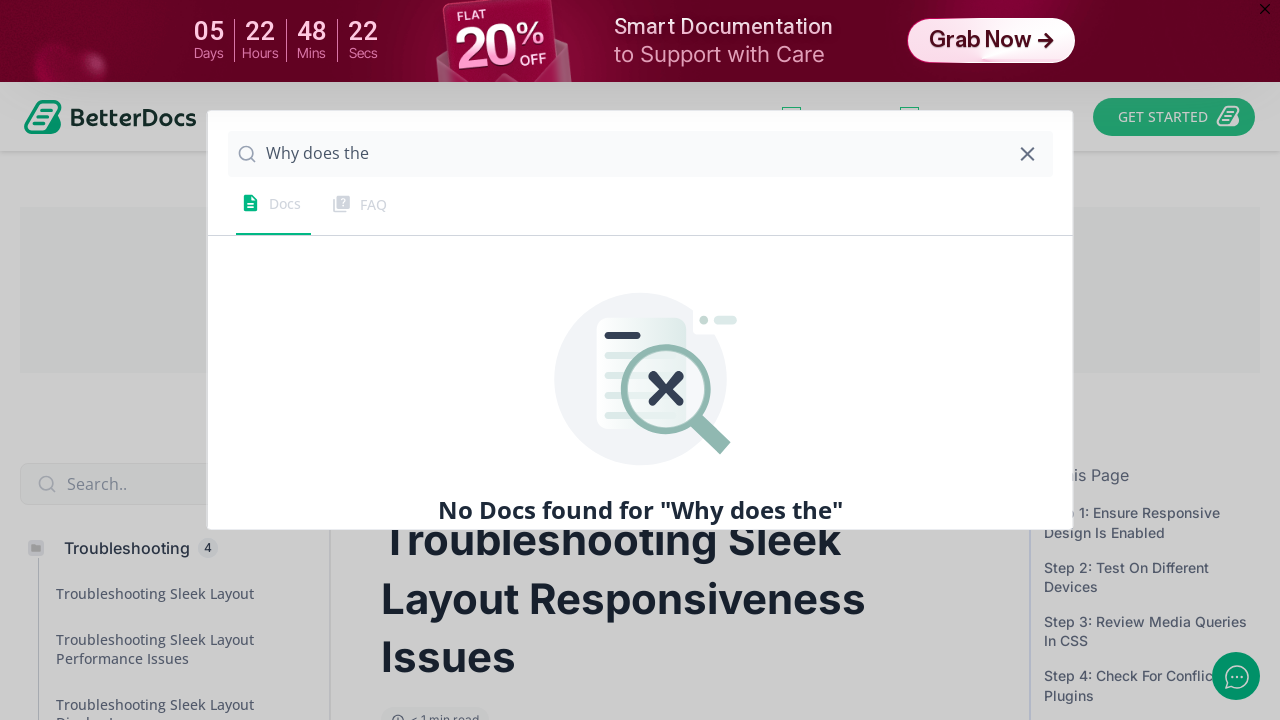

Clicked on 'No Docs found for "Why does the"' message at (640, 320) on div >> internal:has-text=/^DocsFAQNo Docs found for \"Why does the\"$/ >> nth=3
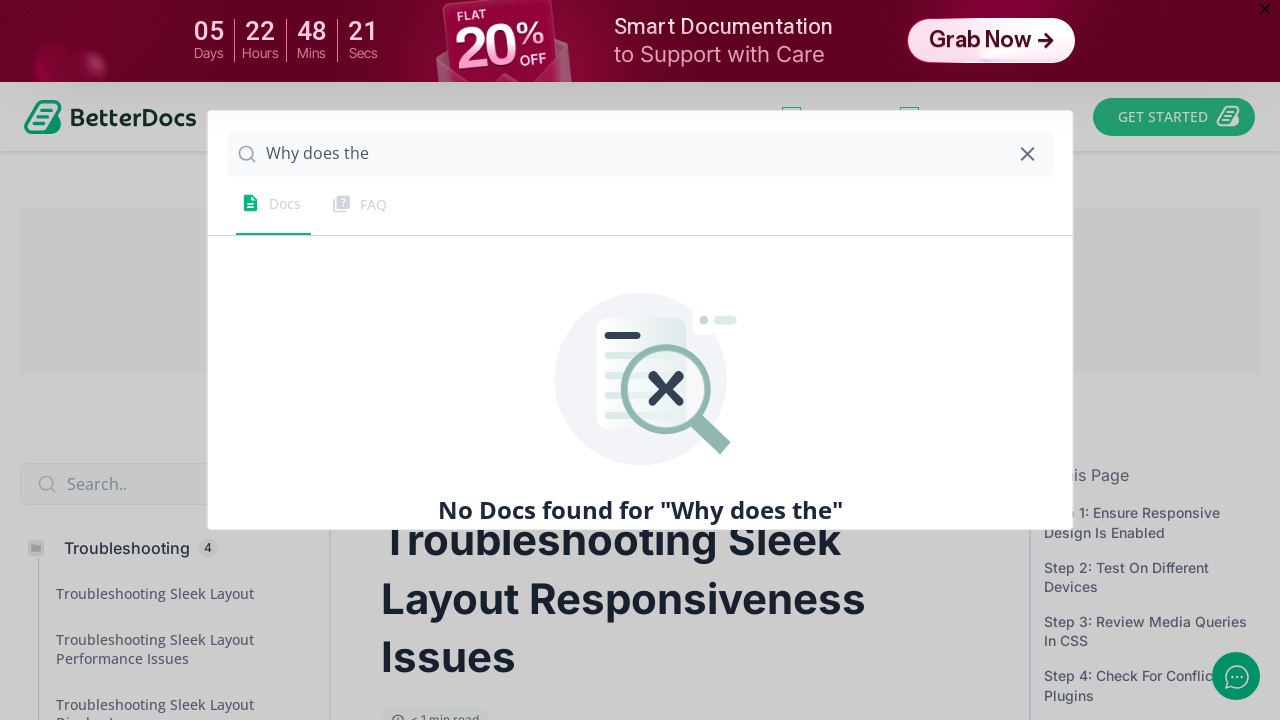

Clicked on Docs in full sidebar again at (284, 205) on #betterdocs-full-sidebar-left >> internal:text="Docs"s
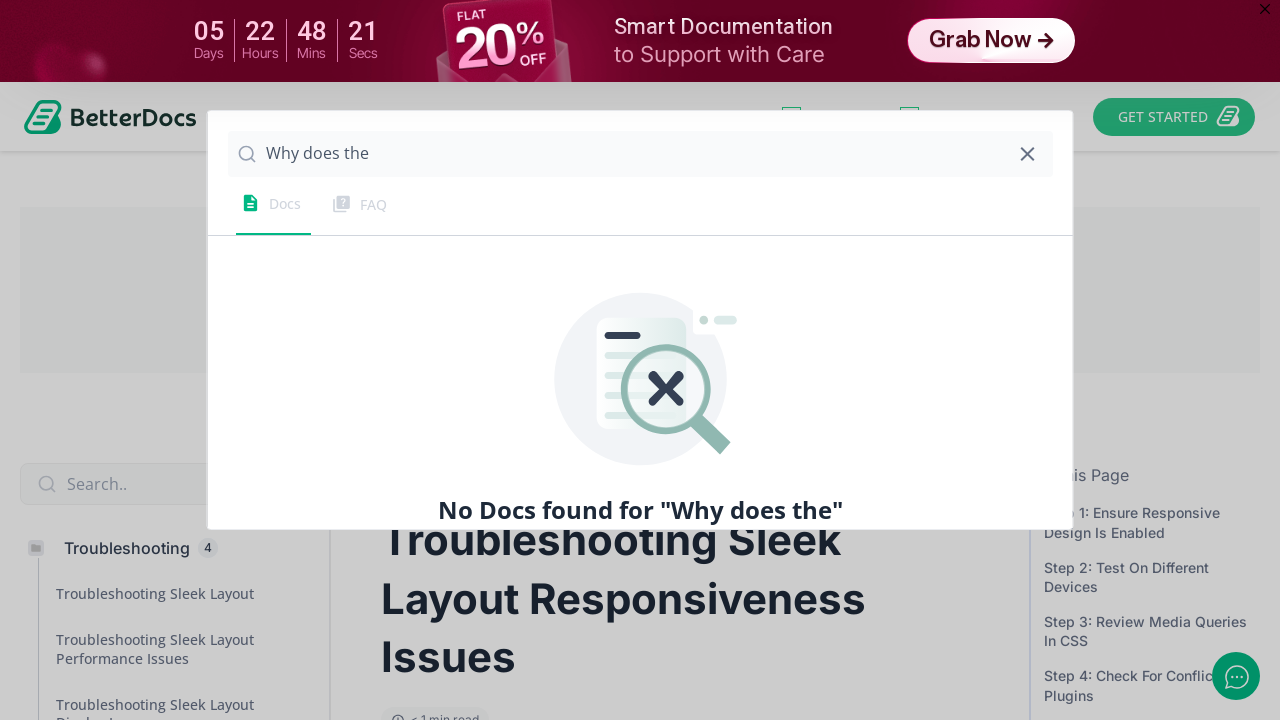

Clicked on search placeholder for new search at (638, 154) on internal:attr=[placeholder="Search.."s]
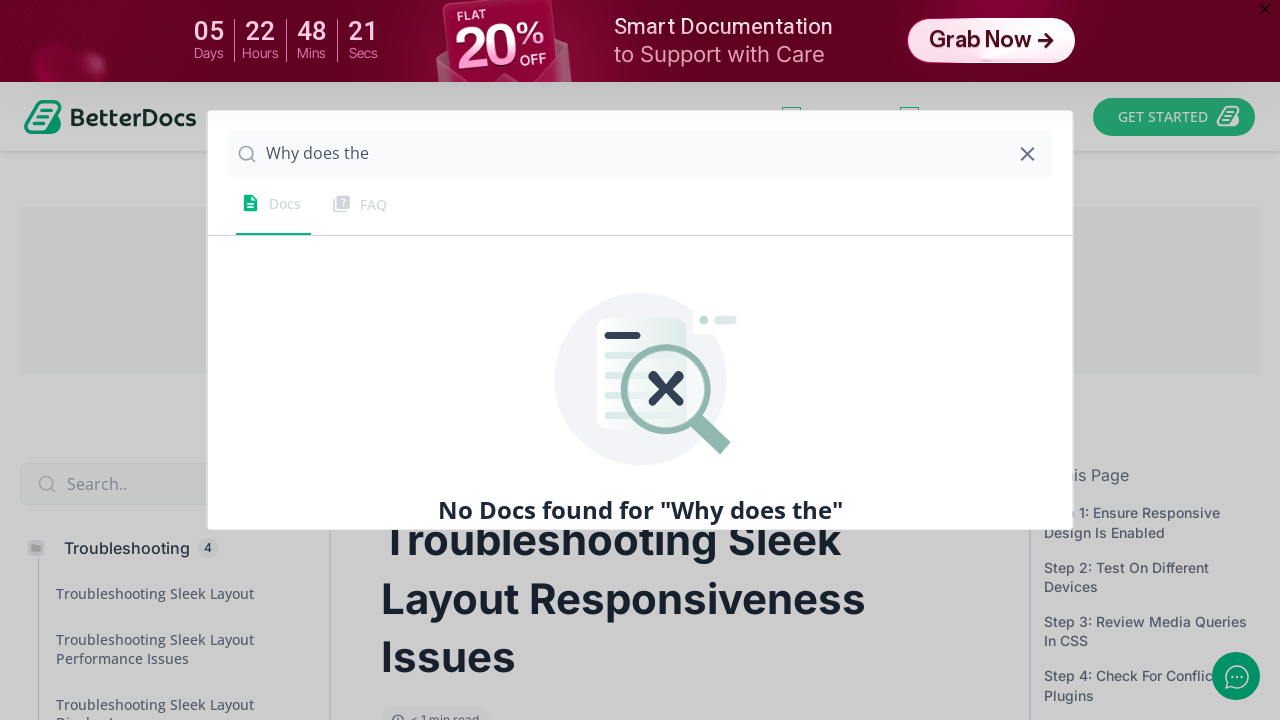

Selected all text in search field on internal:attr=[placeholder="Search.."s]
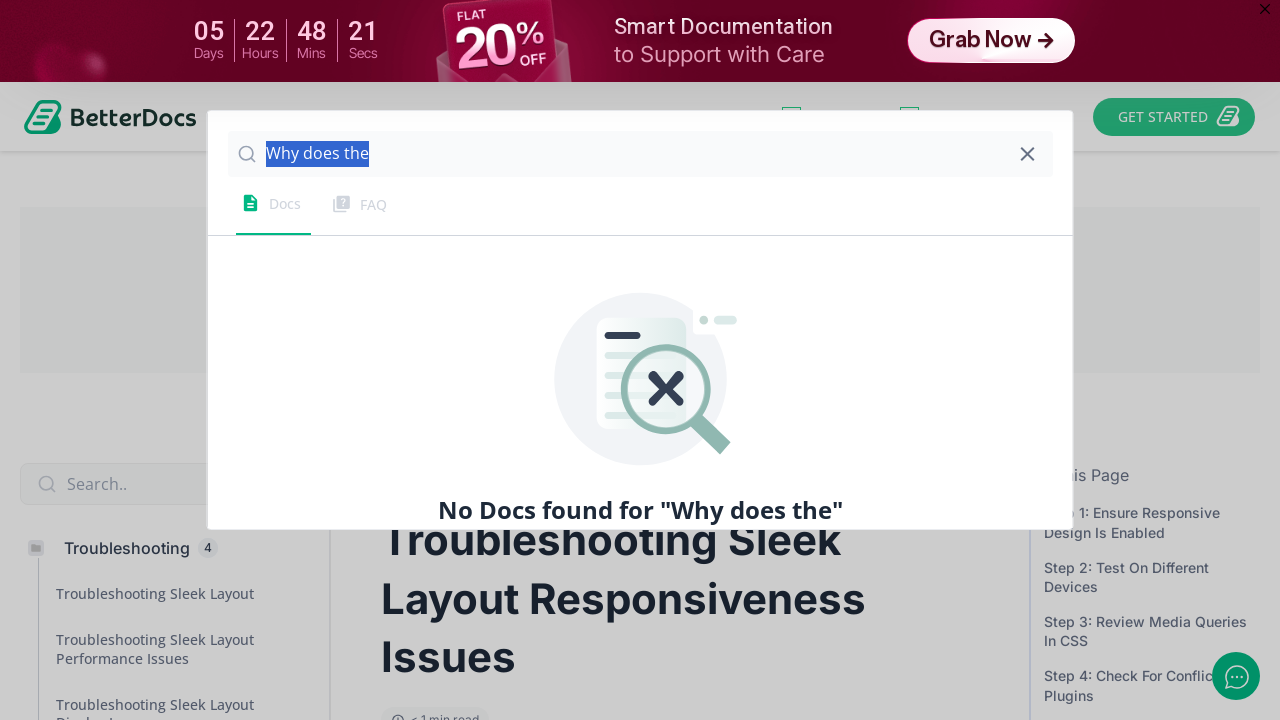

Filled search field with 'How to purchase' on internal:attr=[placeholder="Search.."s]
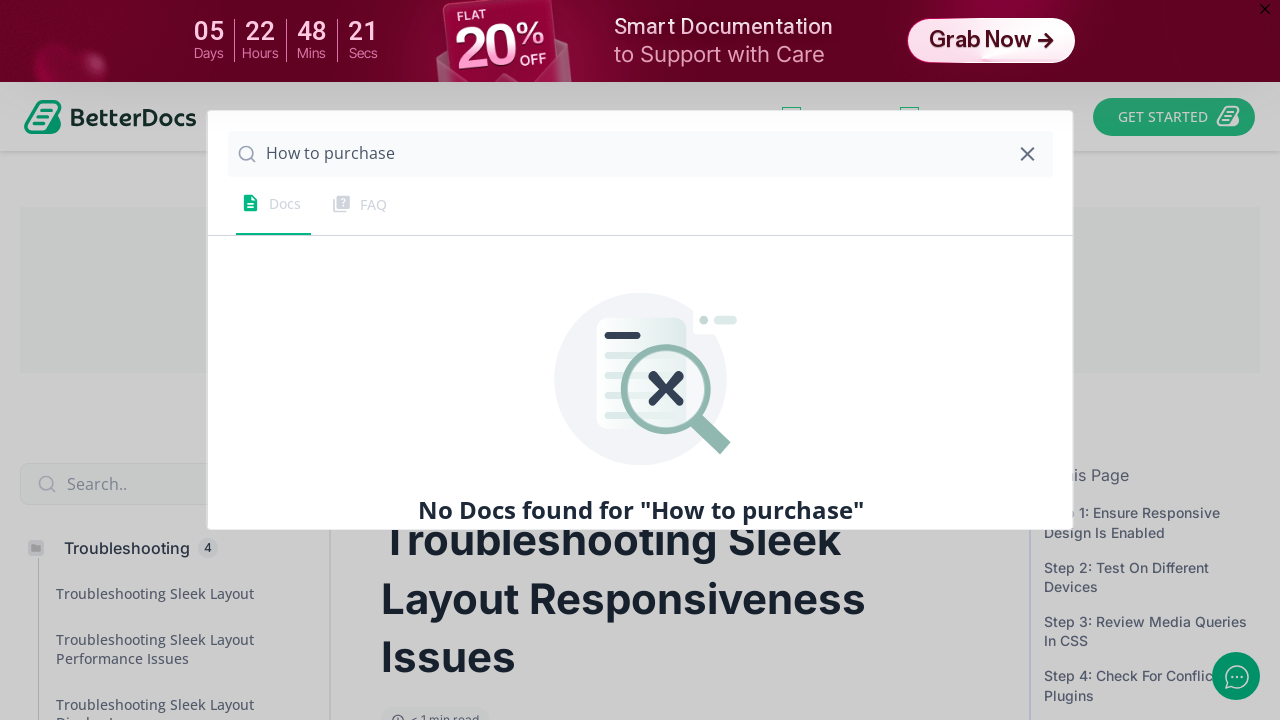

Clicked on search result 'How To Purchase Our Subscription?Setup Process' at (640, 275) on internal:text="How To Purchase Our Subscription?Setup Process"i
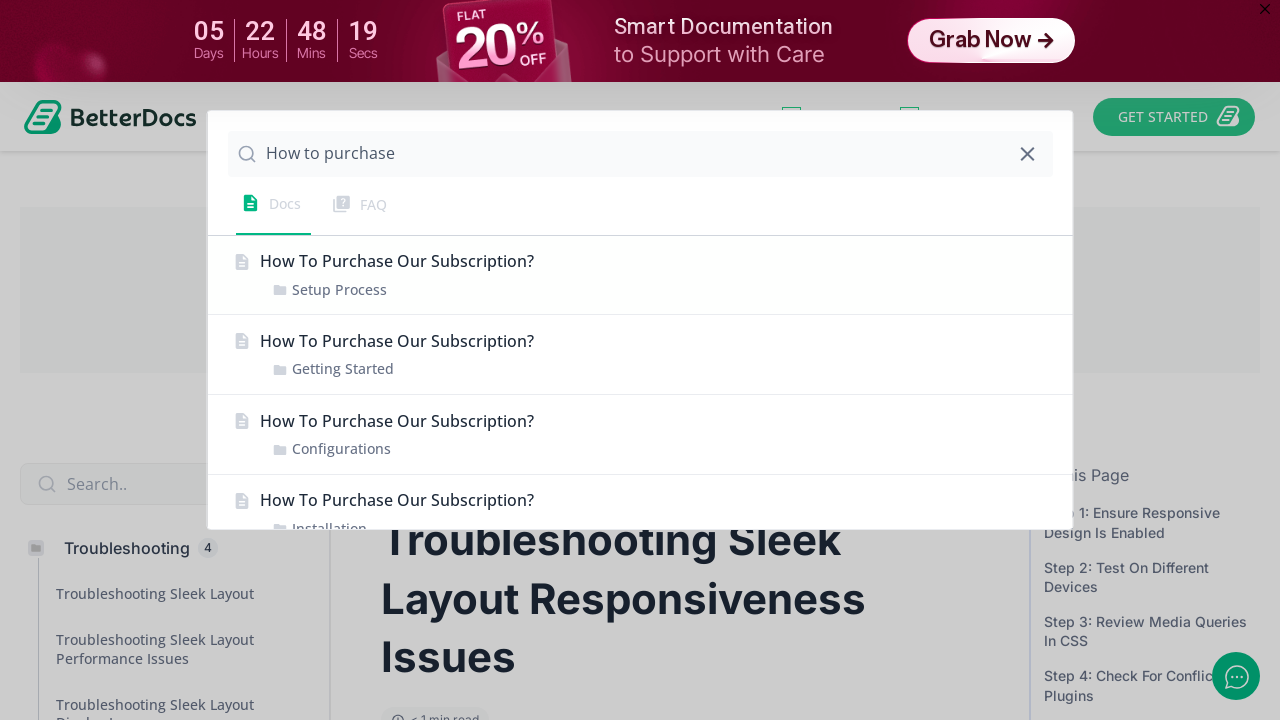

Clicked on FAQ category at (362, 213) on div >> internal:has-text=/^FAQ$/ >> nth=0
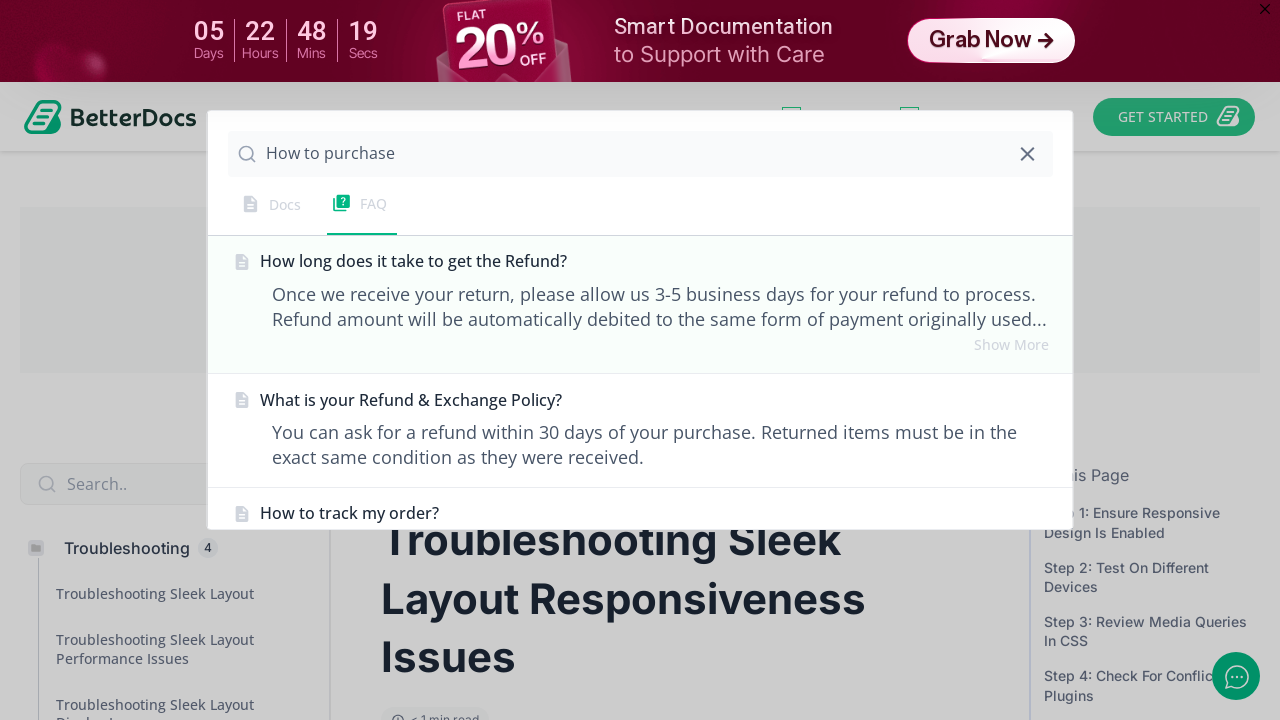

Clicked on search placeholder for no-results test at (638, 154) on internal:attr=[placeholder="Search.."s]
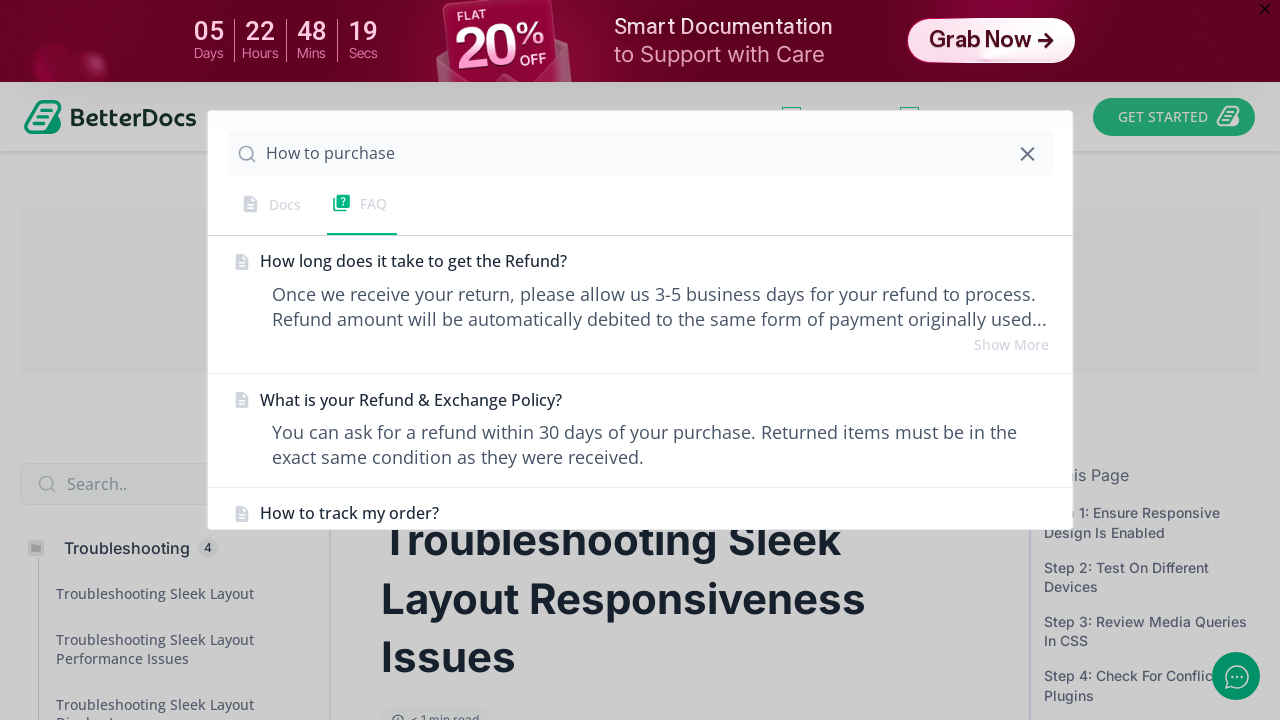

Pressed Enter with empty search field on internal:attr=[placeholder="Search.."s]
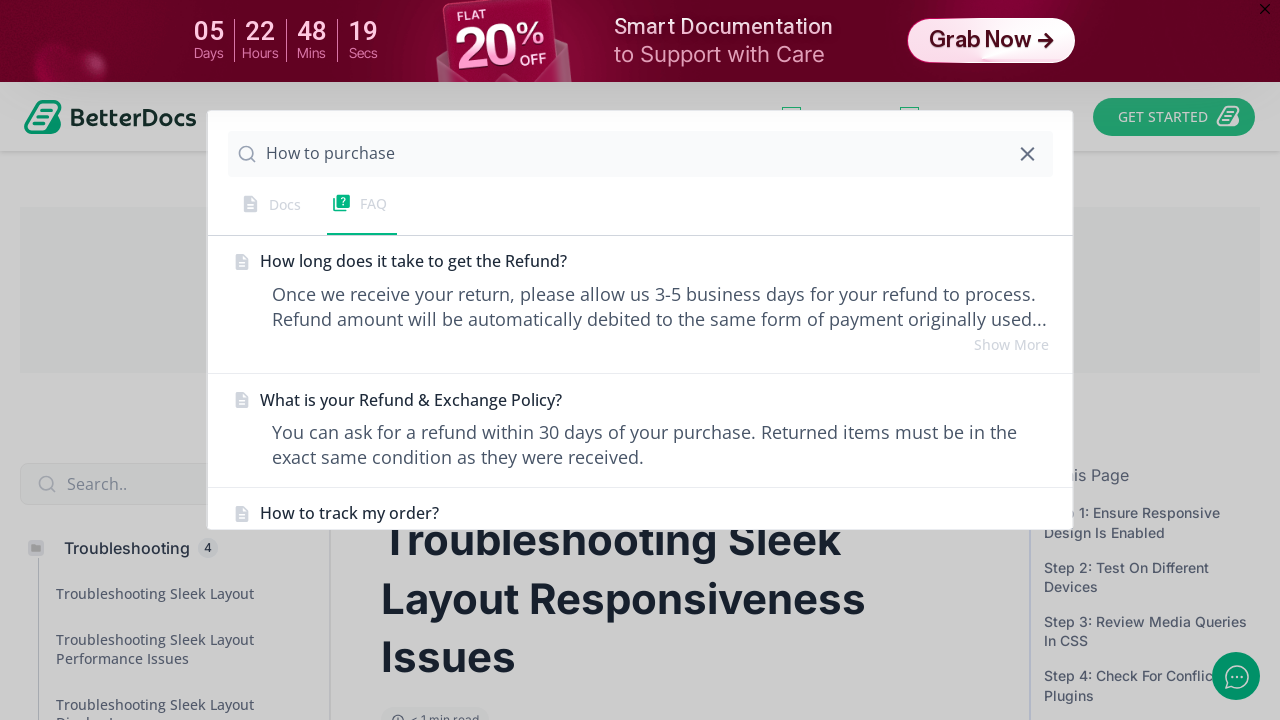

Filled search field with 'How to purchase somehting' (misspelled) on internal:attr=[placeholder="Search.."s]
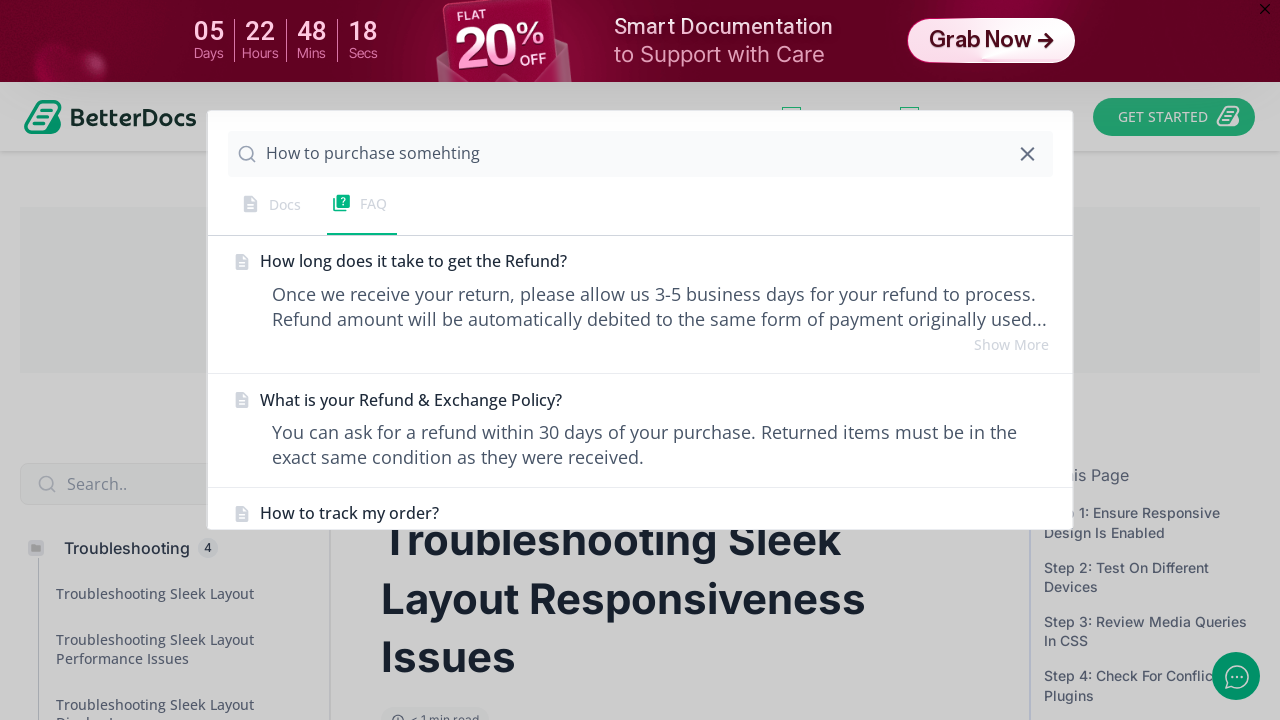

Clicked on 'No FAQ found for "How to purchase somehting"' no-results message at (640, 320) on div >> internal:has-text=/^DocsNo FAQ found for \"How to purchase somehting\"$/ 
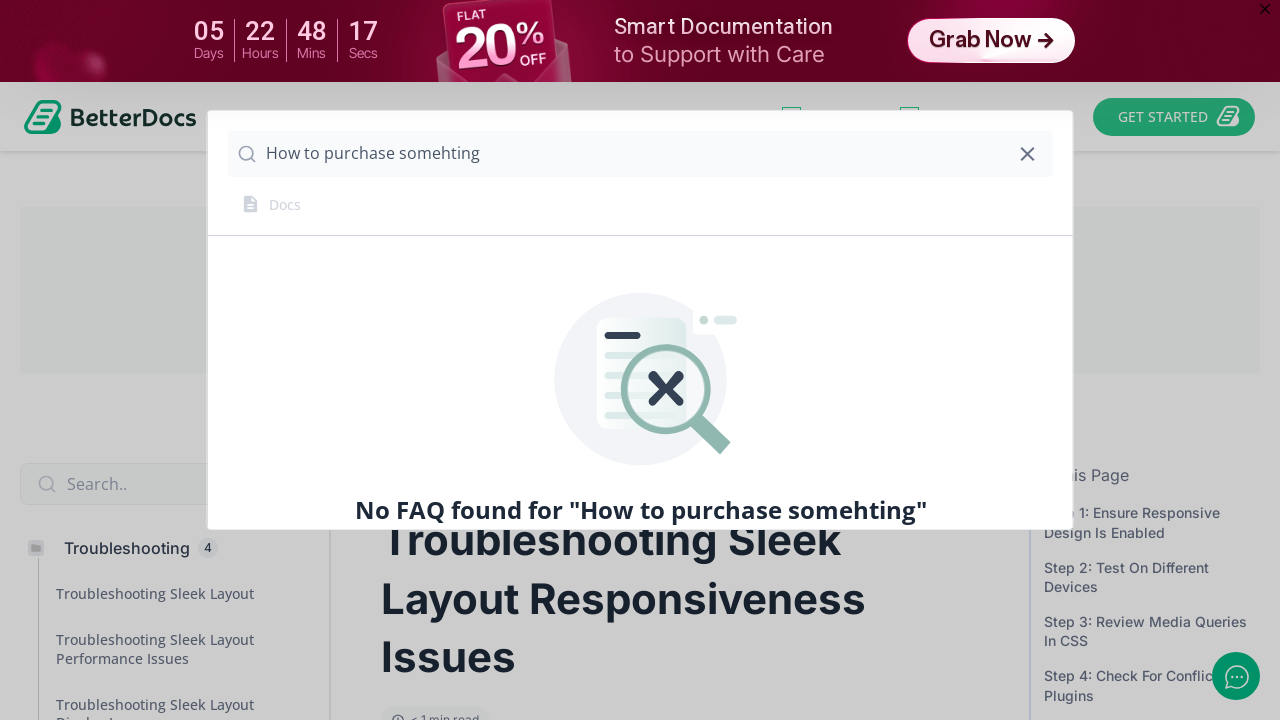

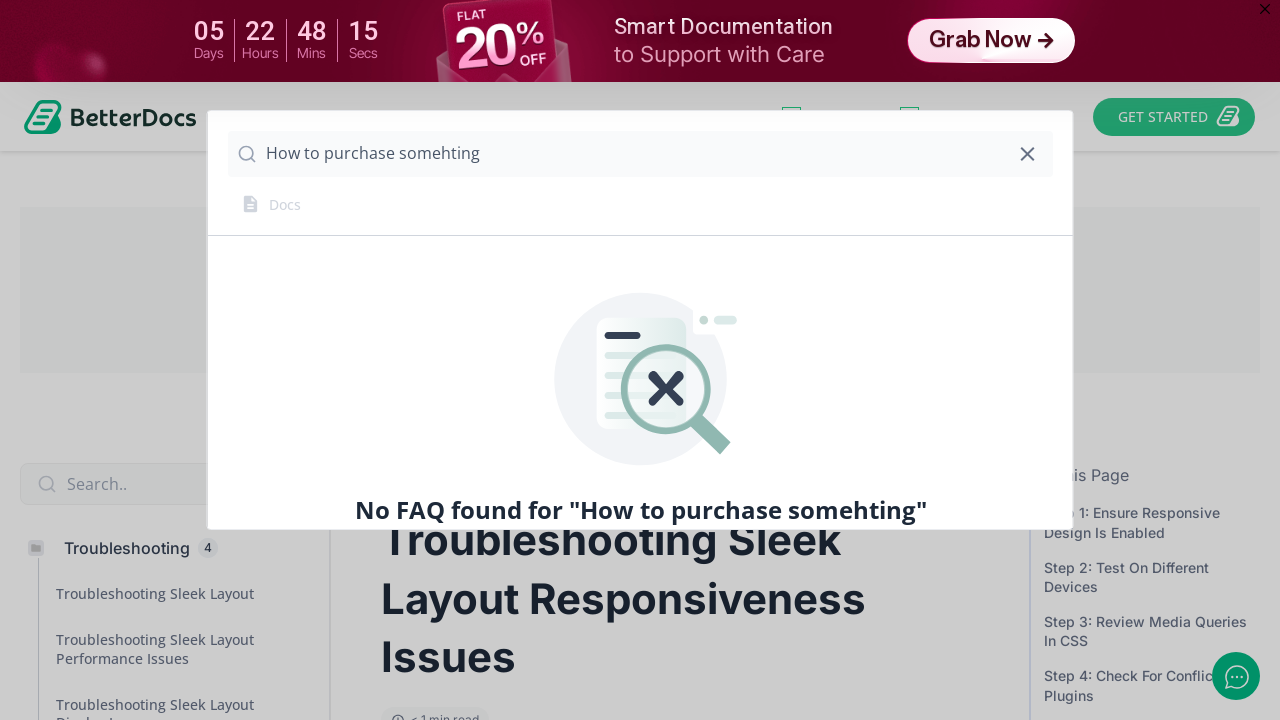